Tests infinite scrolling functionality by repeatedly pressing PAGE_DOWN to scroll through a dynamically loading page

Starting URL: http://scrollmagic.io/examples/advanced/infinite_scrolling.html

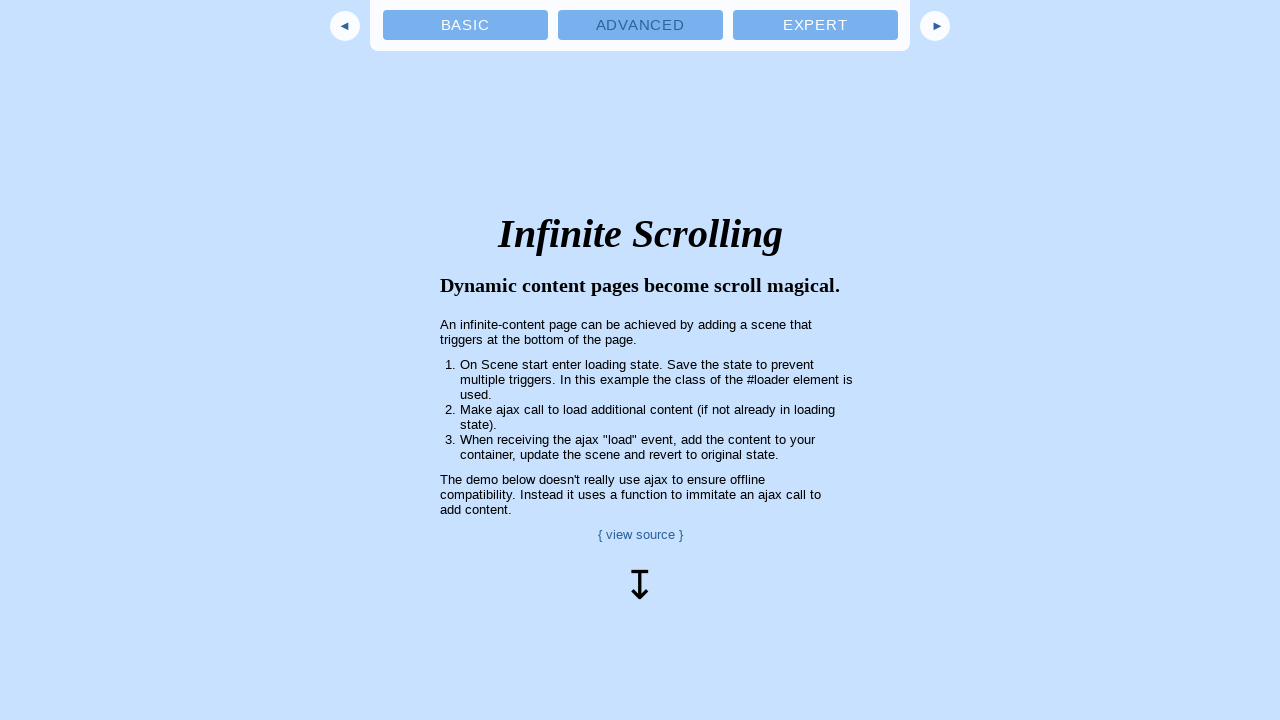

Navigated to infinite scrolling example page
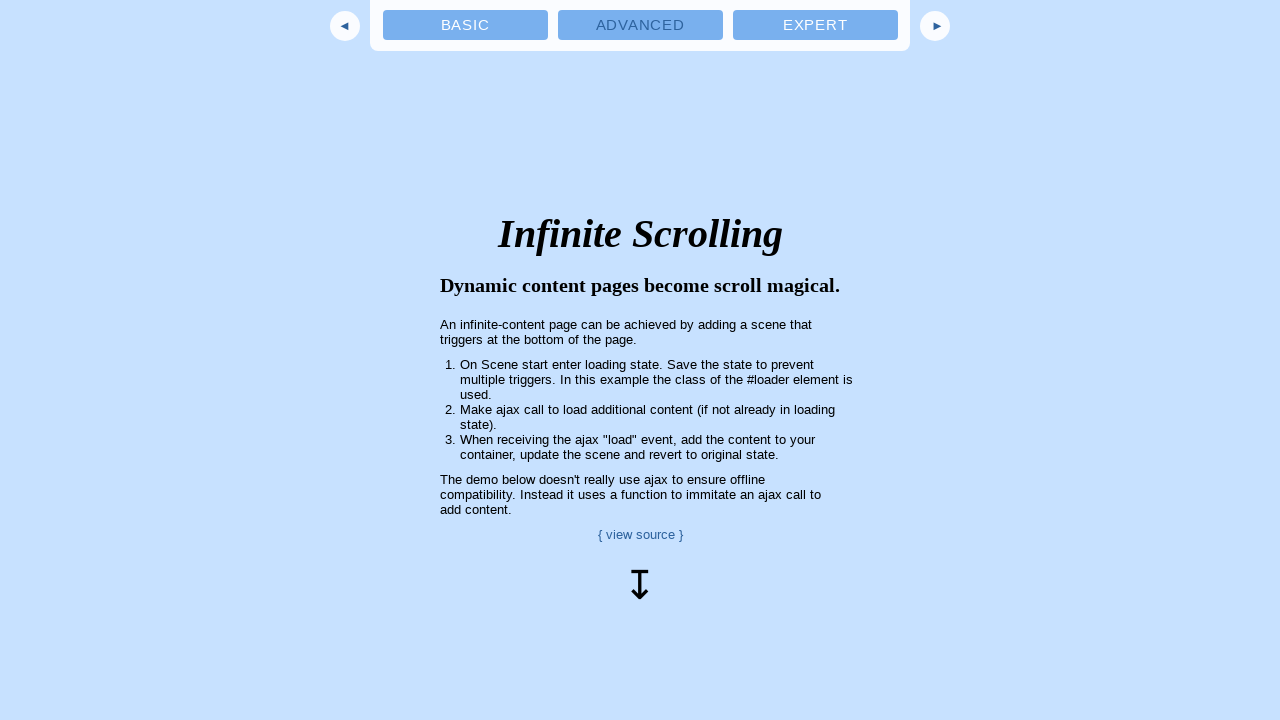

Pressed PAGE_DOWN to scroll down the page
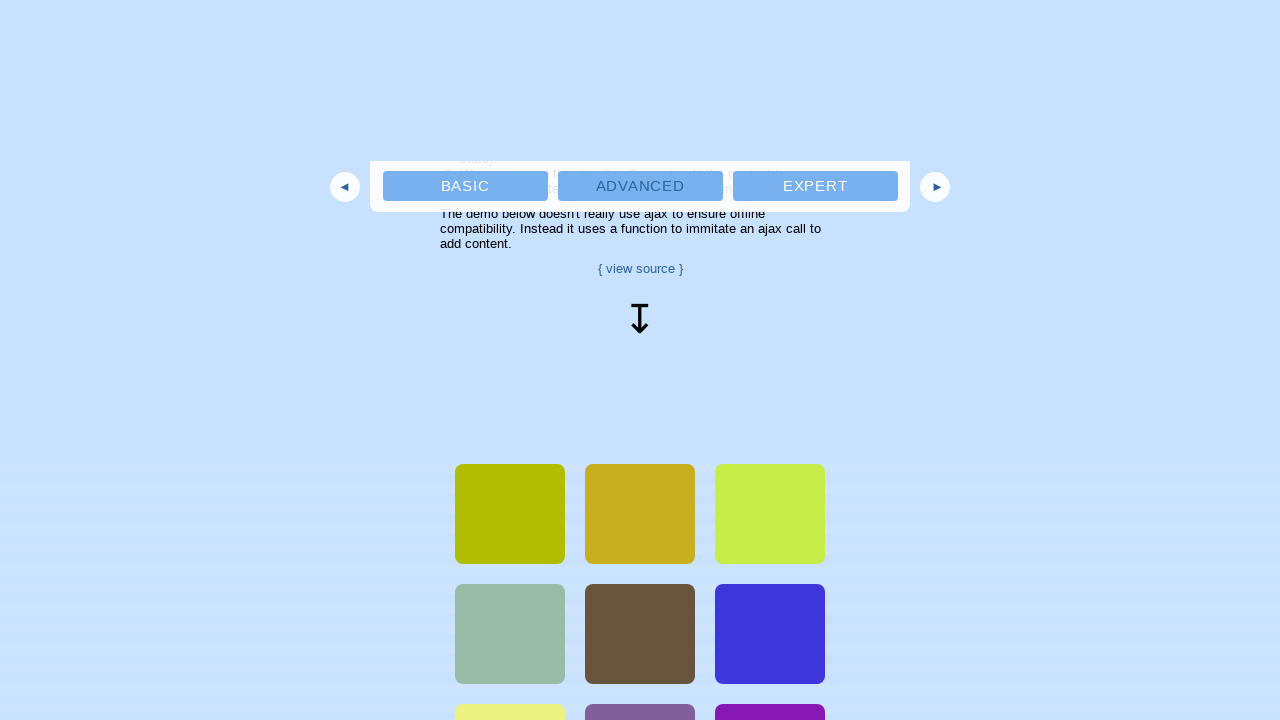

Waited 2 seconds for dynamic content to load
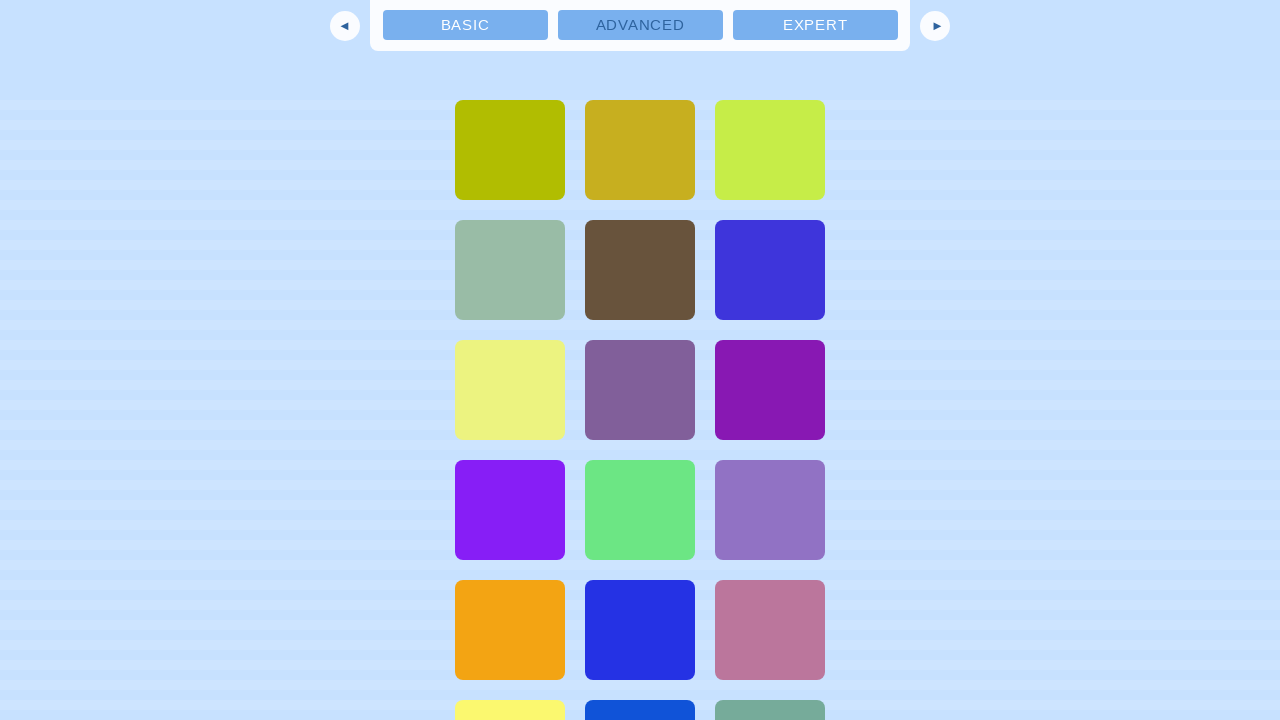

Pressed PAGE_DOWN to scroll down the page
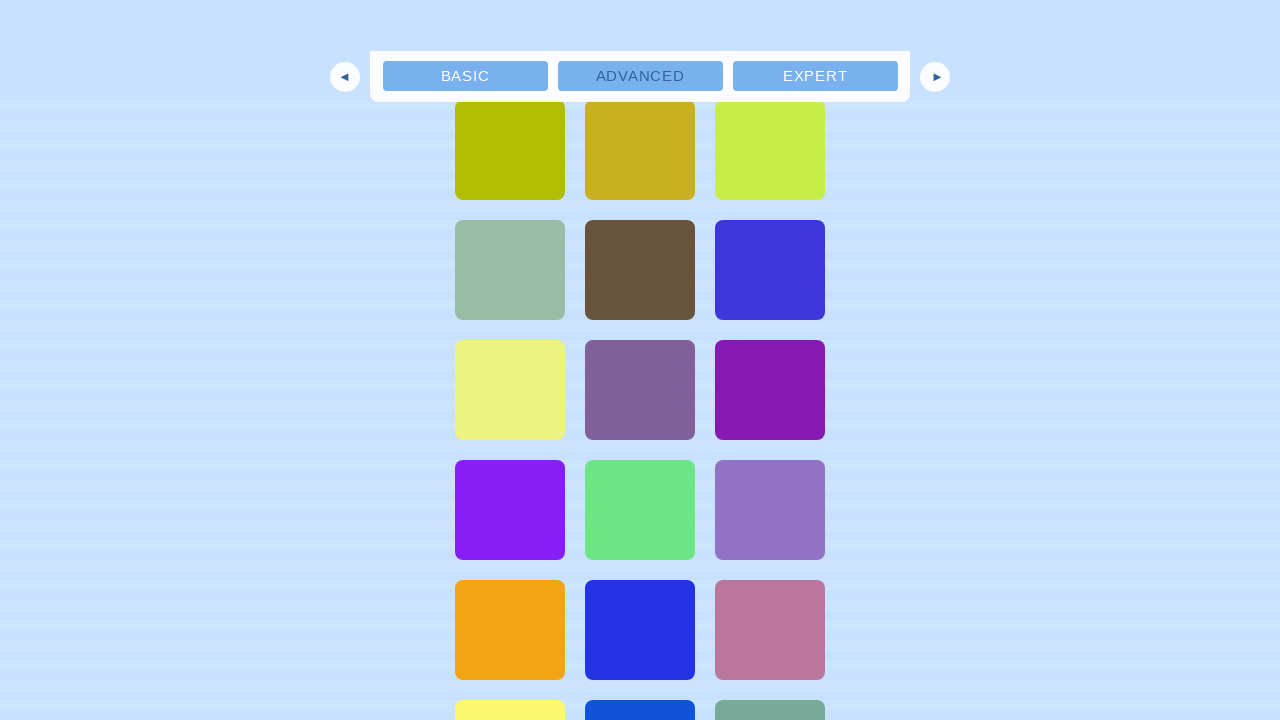

Waited 2 seconds for dynamic content to load
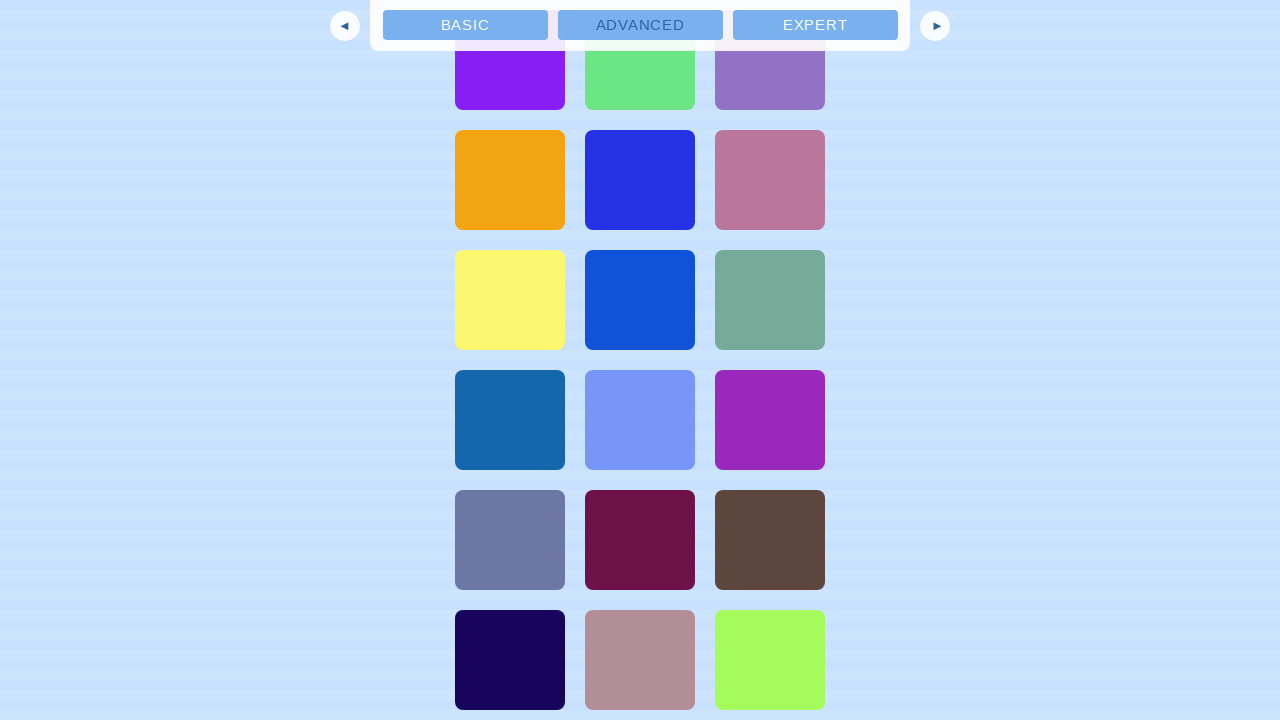

Pressed PAGE_DOWN to scroll down the page
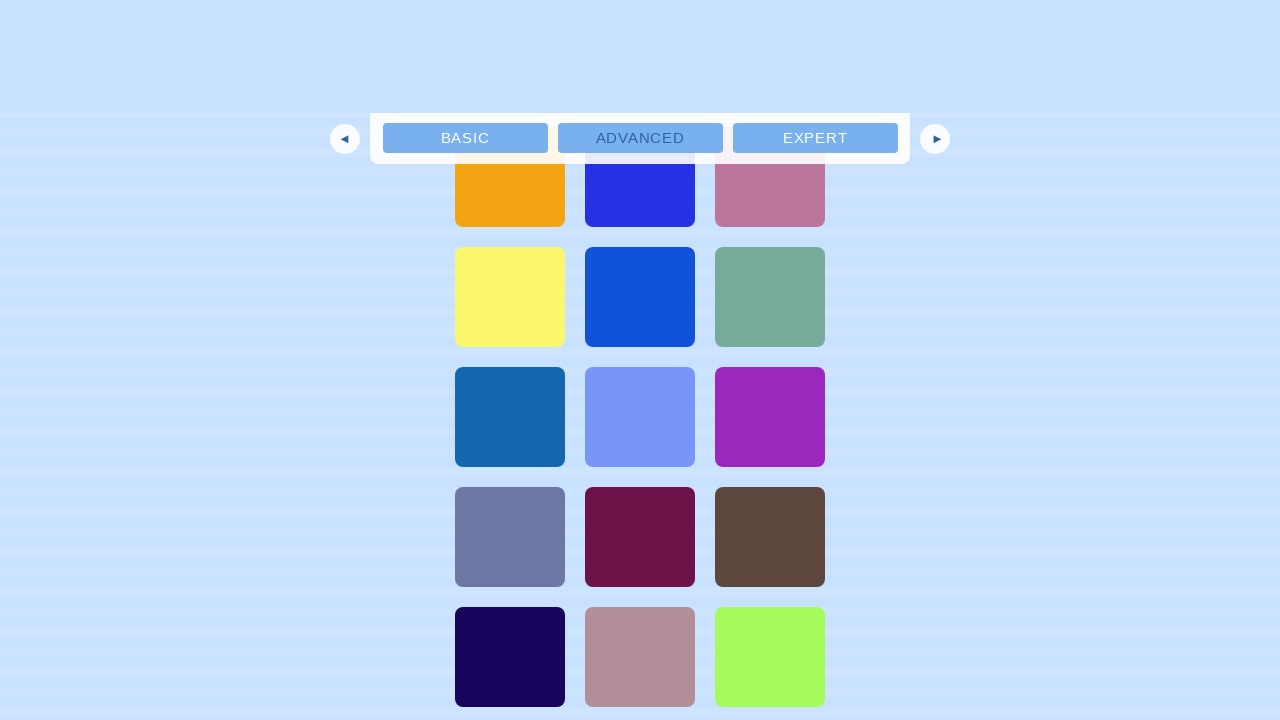

Waited 2 seconds for dynamic content to load
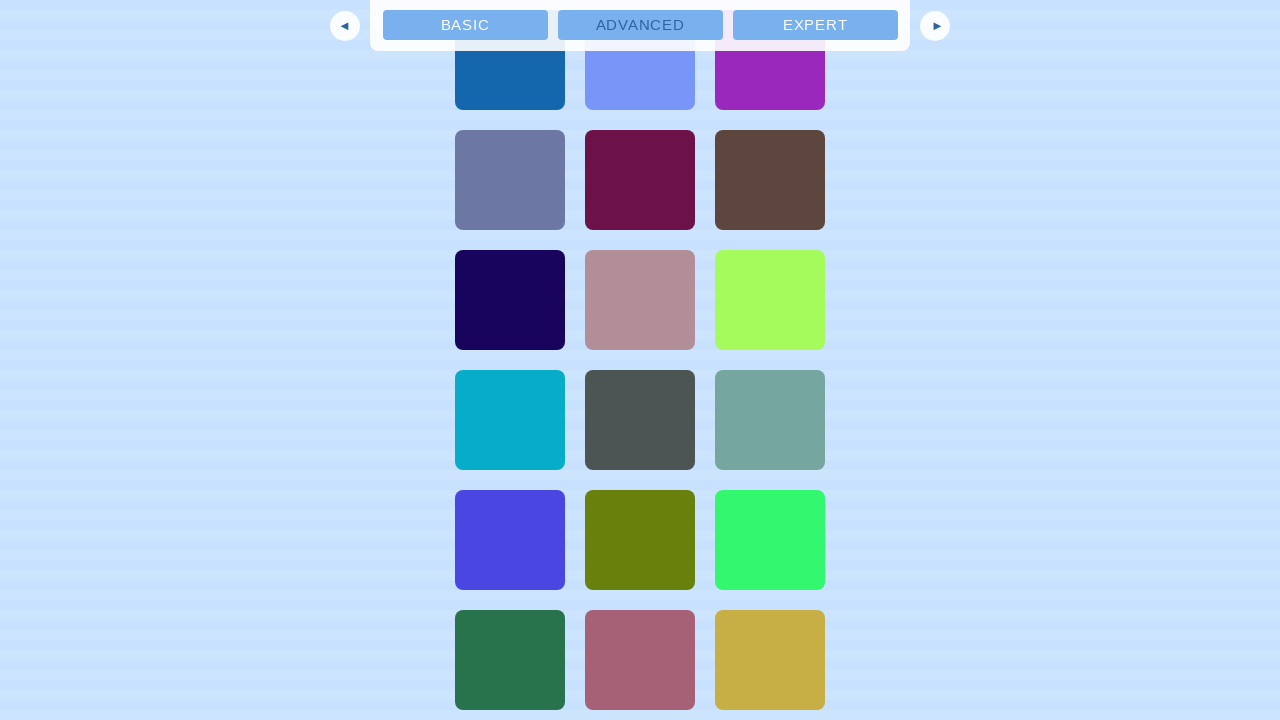

Pressed PAGE_DOWN to scroll down the page
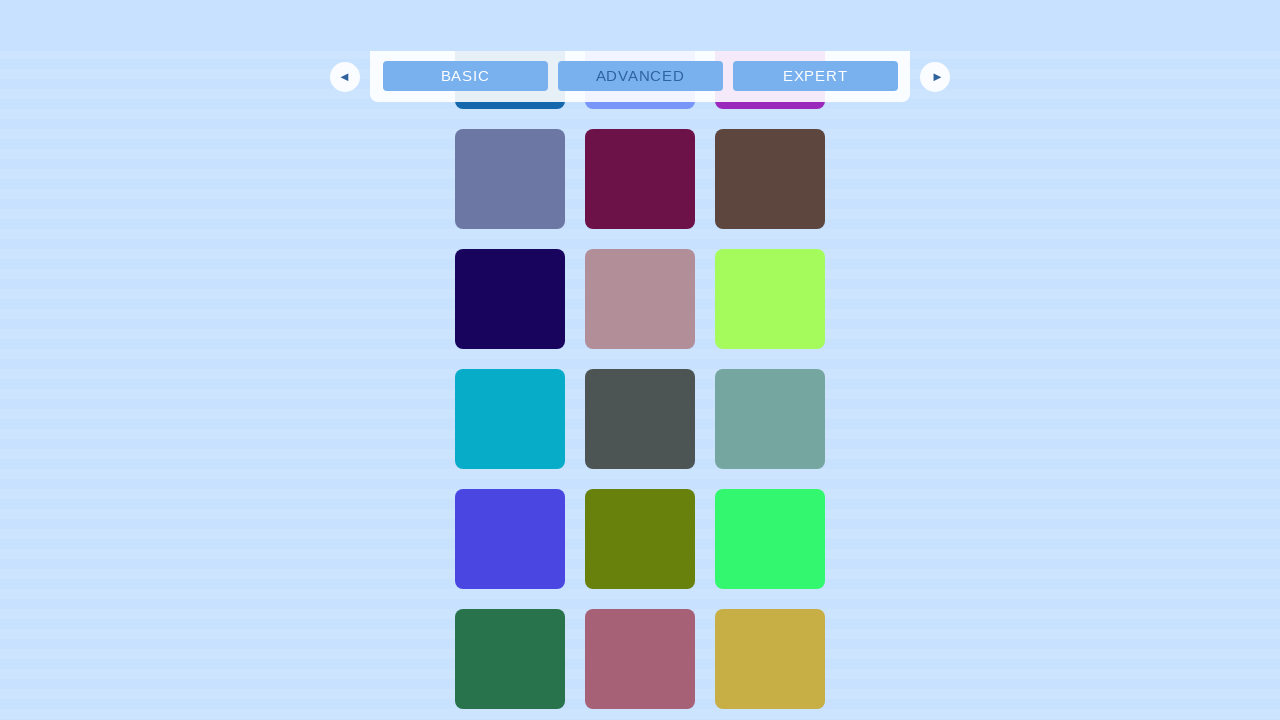

Waited 2 seconds for dynamic content to load
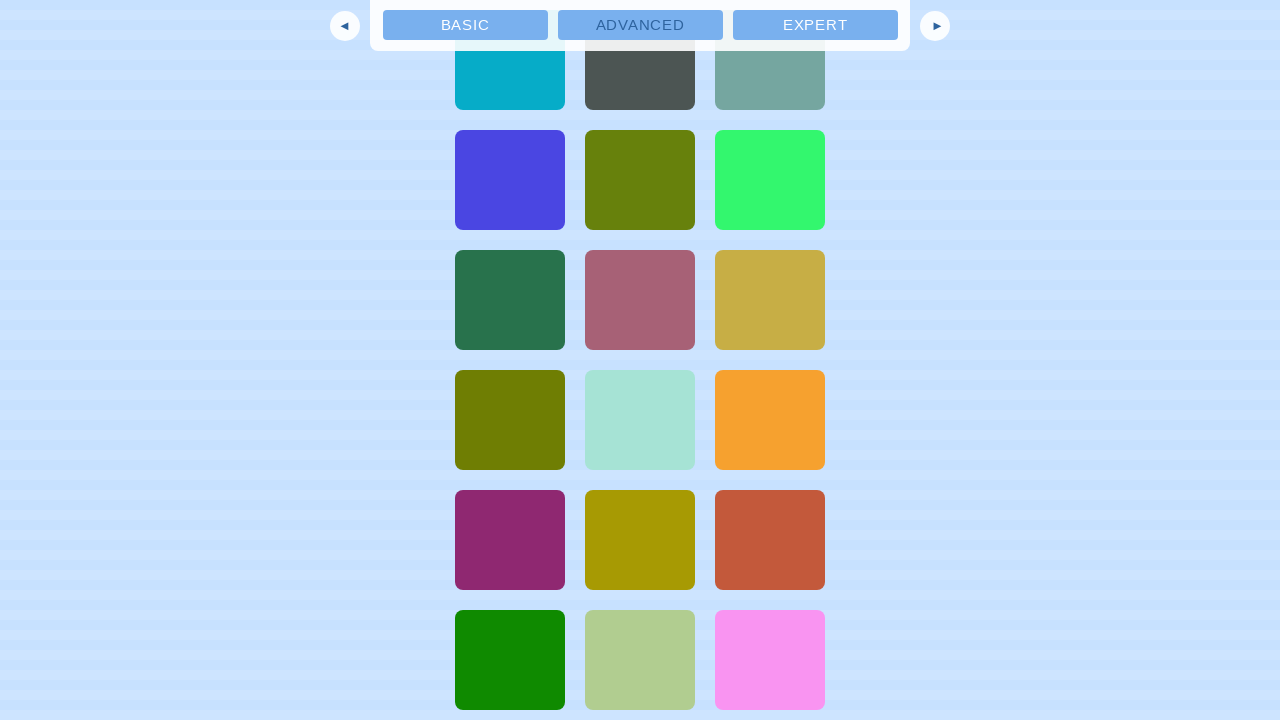

Pressed PAGE_DOWN to scroll down the page
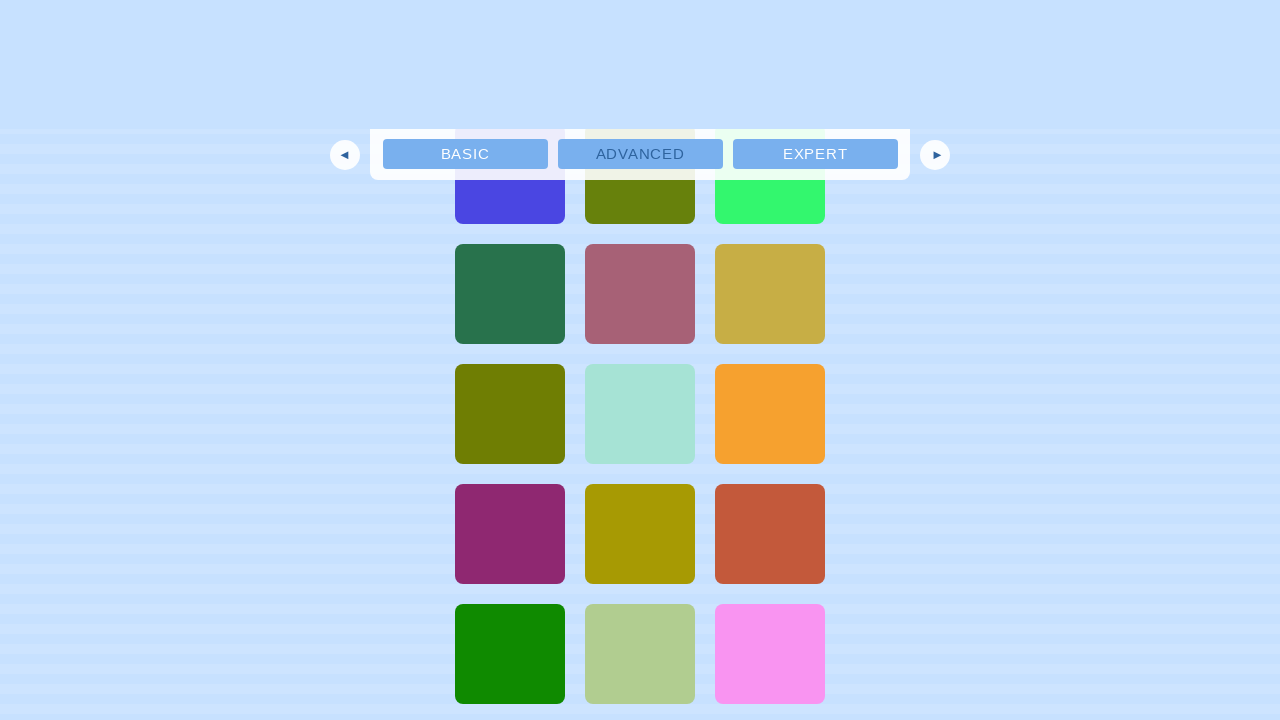

Waited 2 seconds for dynamic content to load
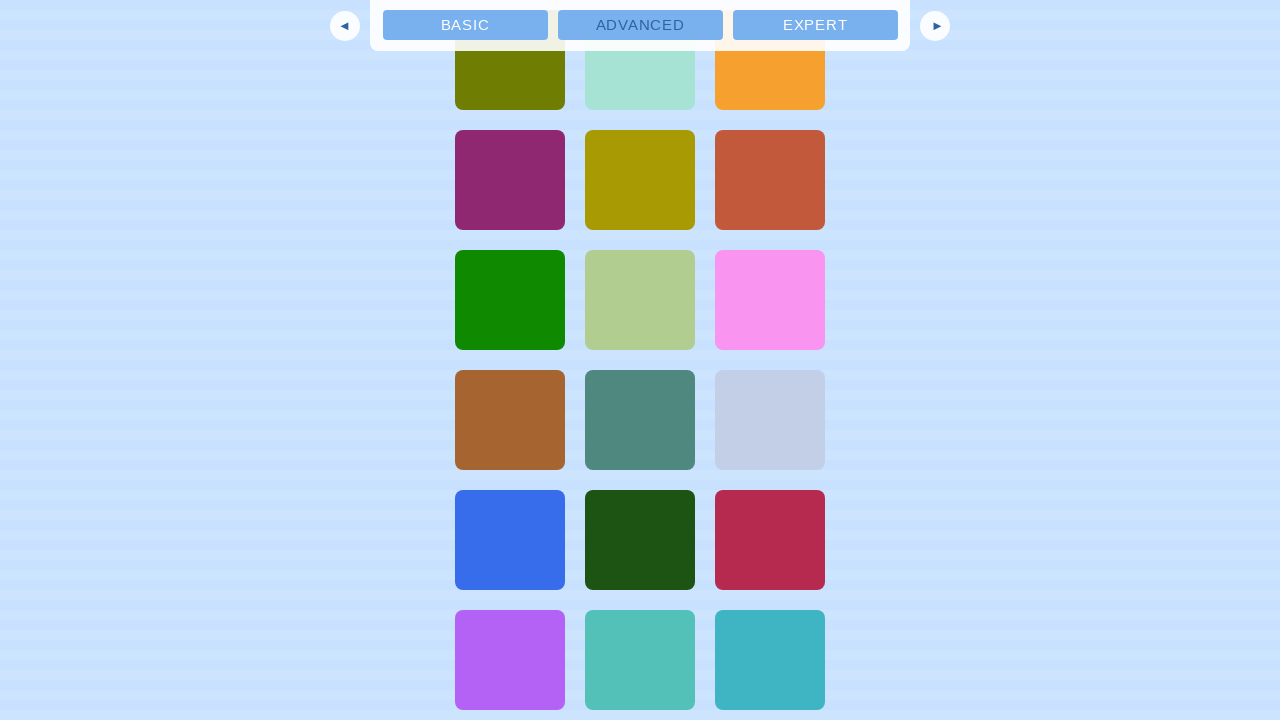

Pressed PAGE_DOWN to scroll down the page
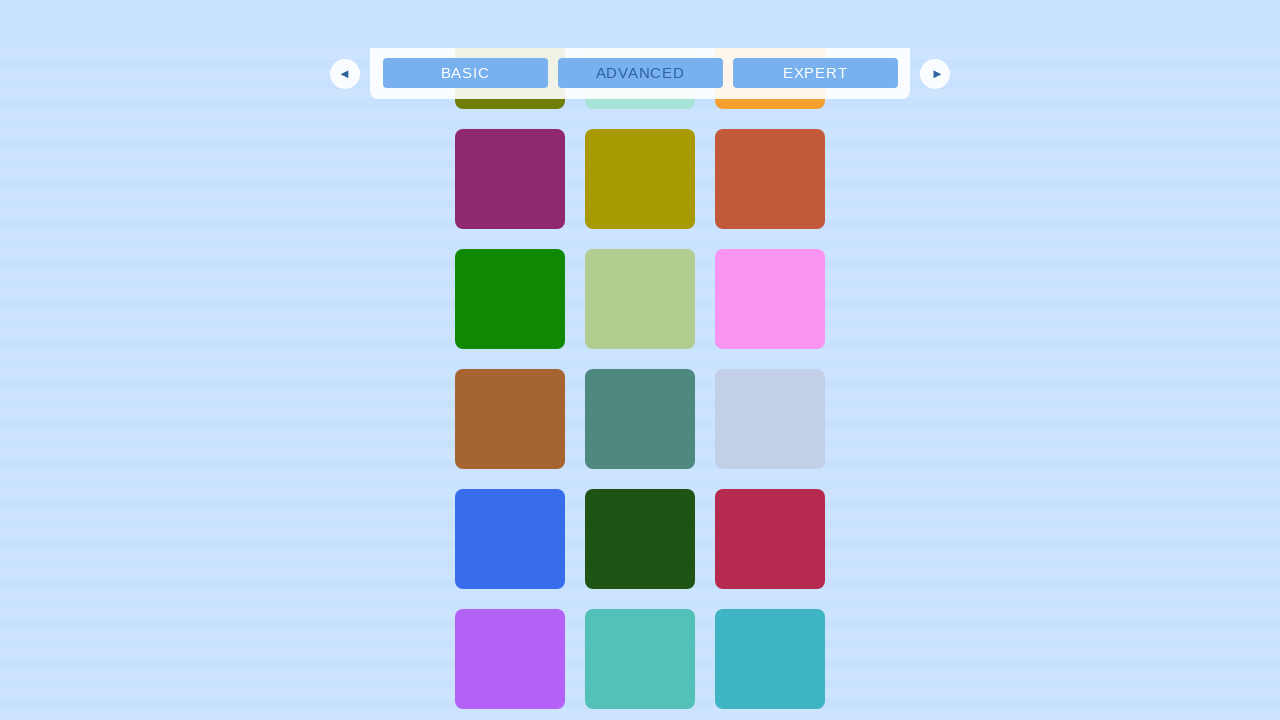

Waited 2 seconds for dynamic content to load
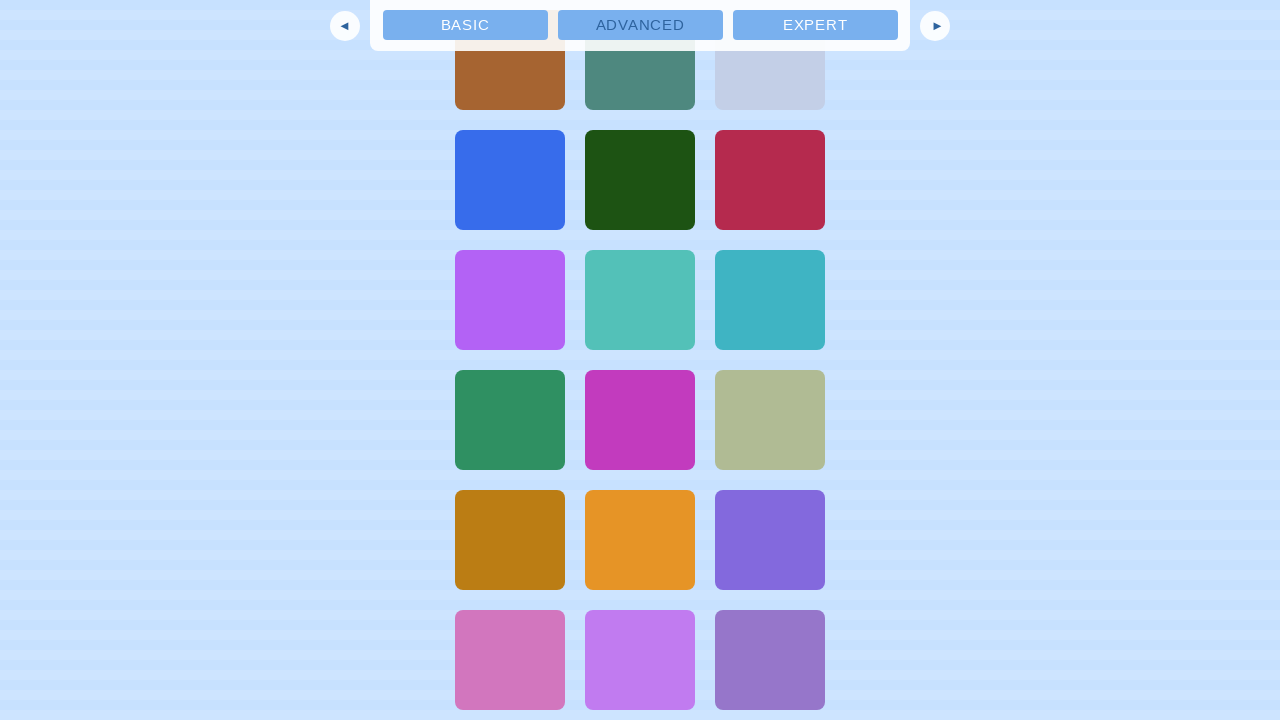

Pressed PAGE_DOWN to scroll down the page
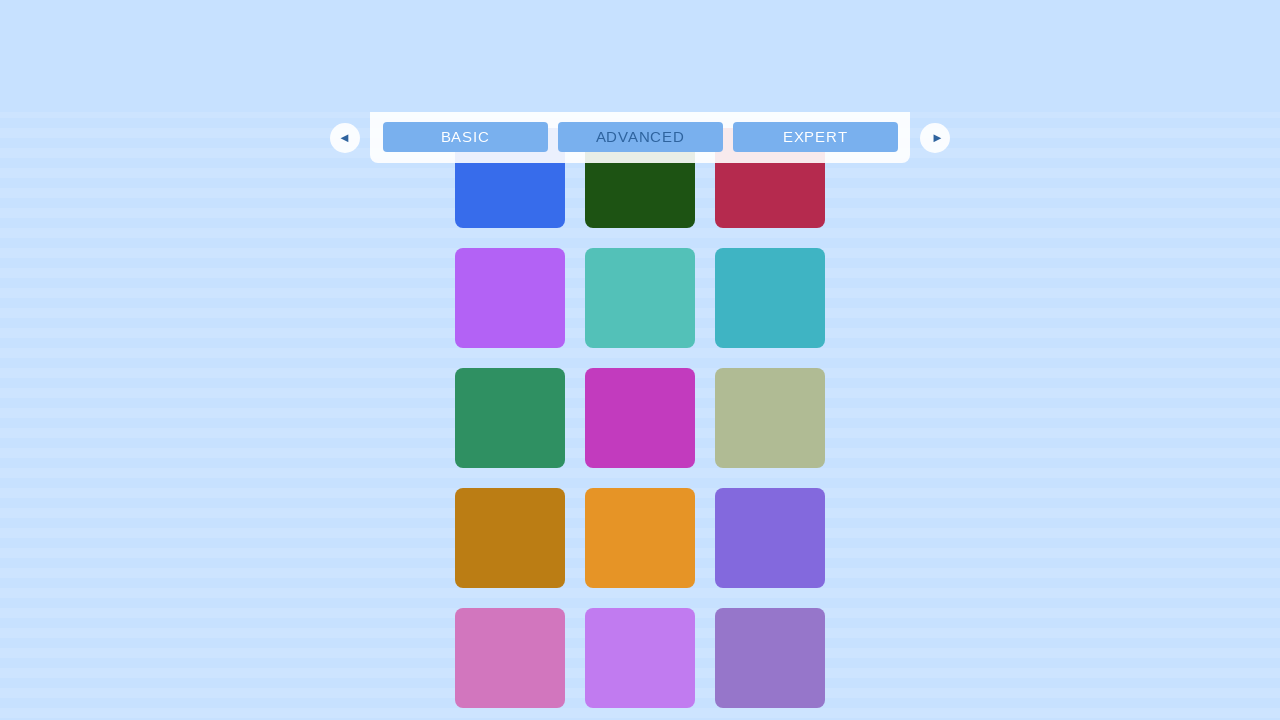

Waited 2 seconds for dynamic content to load
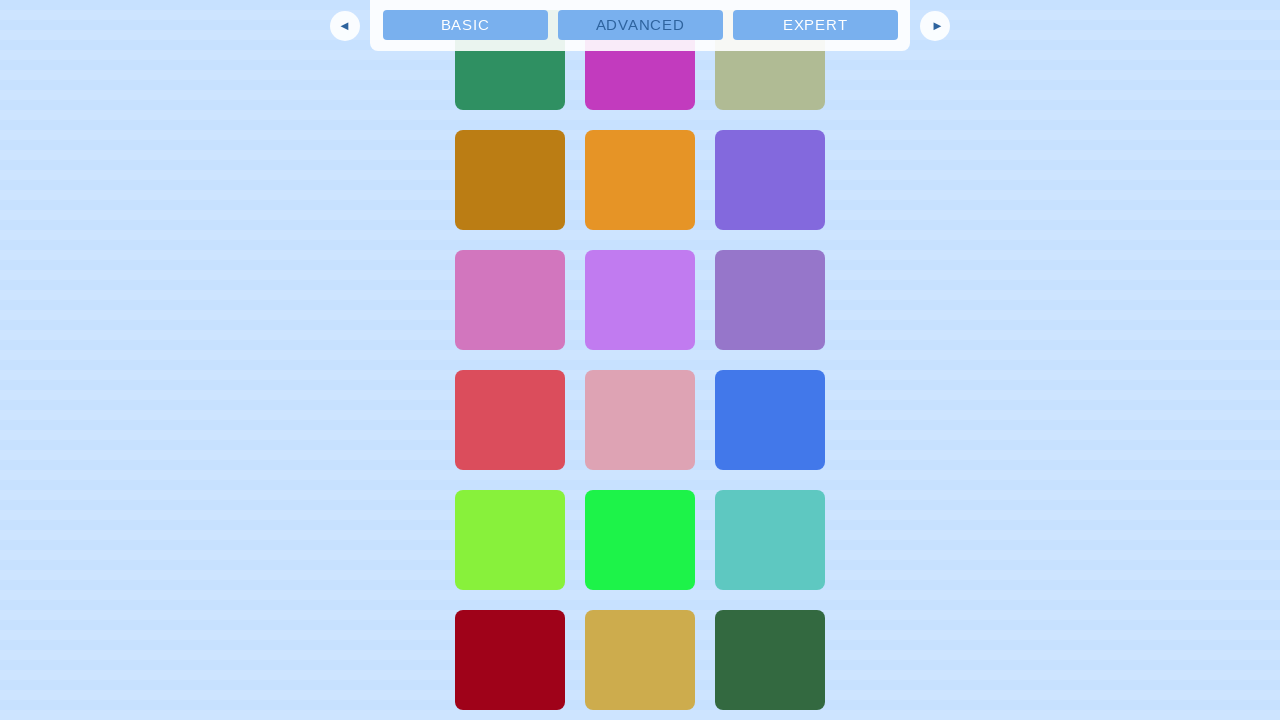

Pressed PAGE_DOWN to scroll down the page
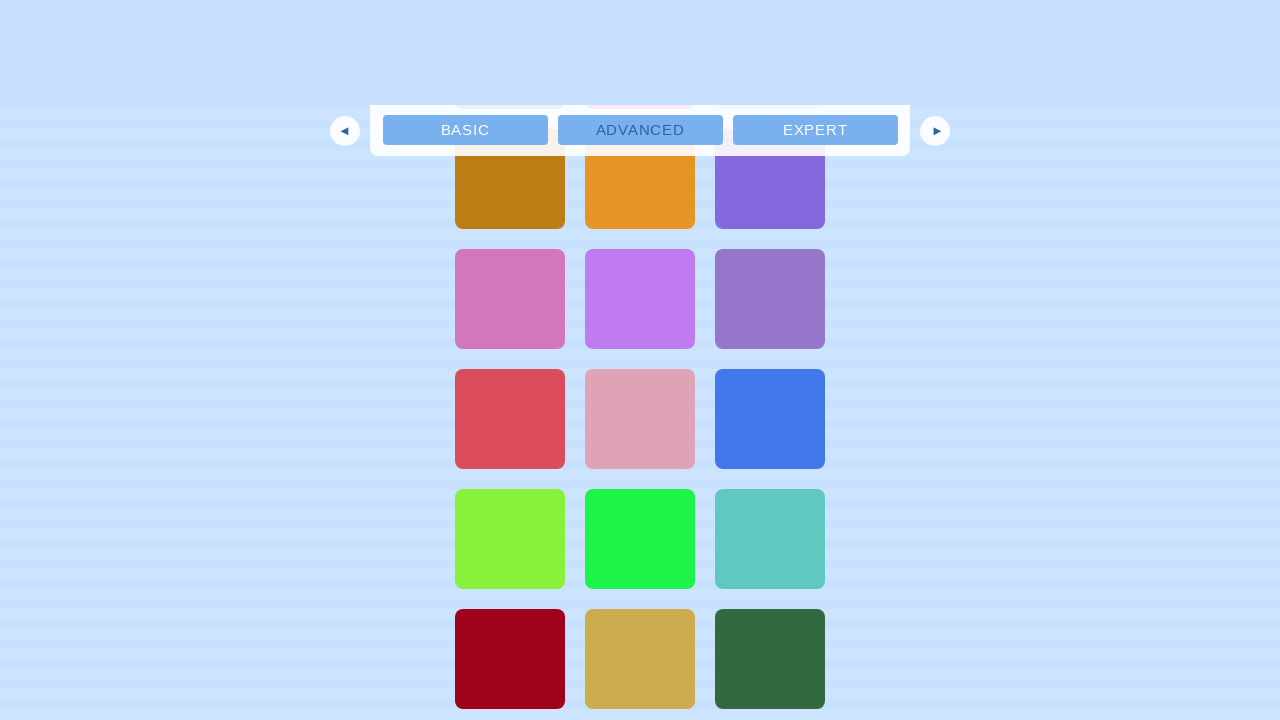

Waited 2 seconds for dynamic content to load
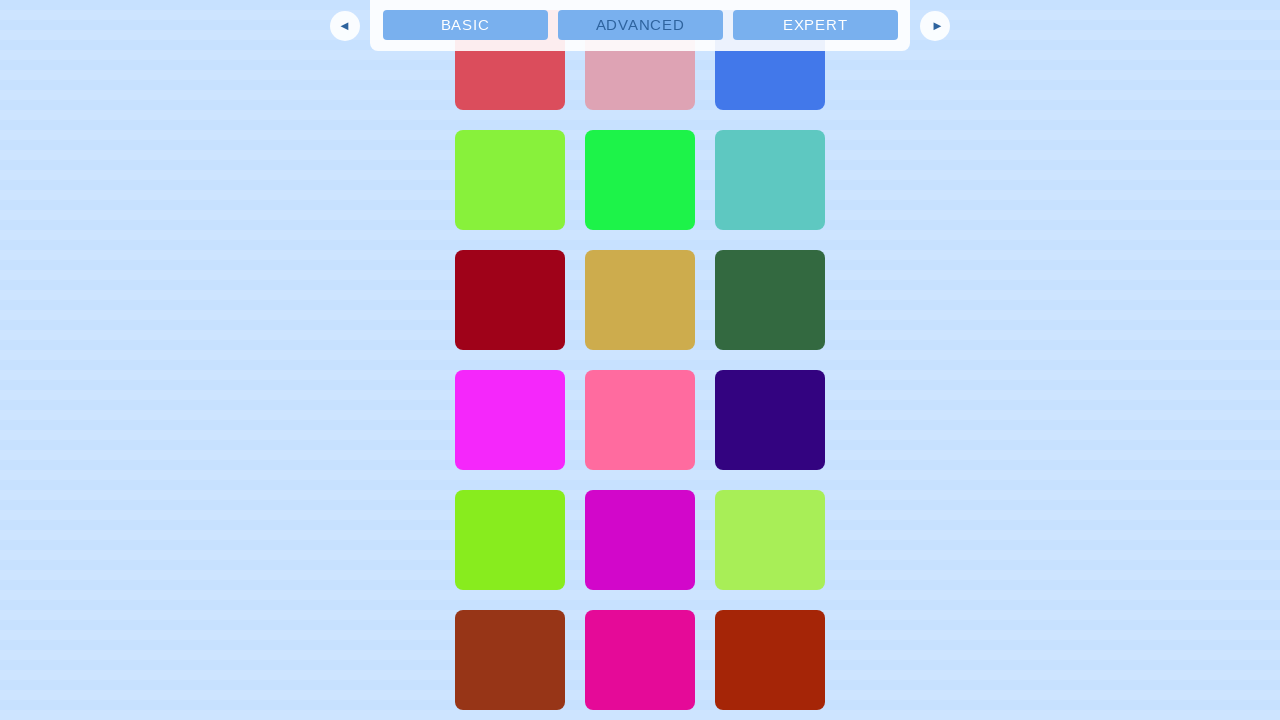

Pressed PAGE_DOWN to scroll down the page
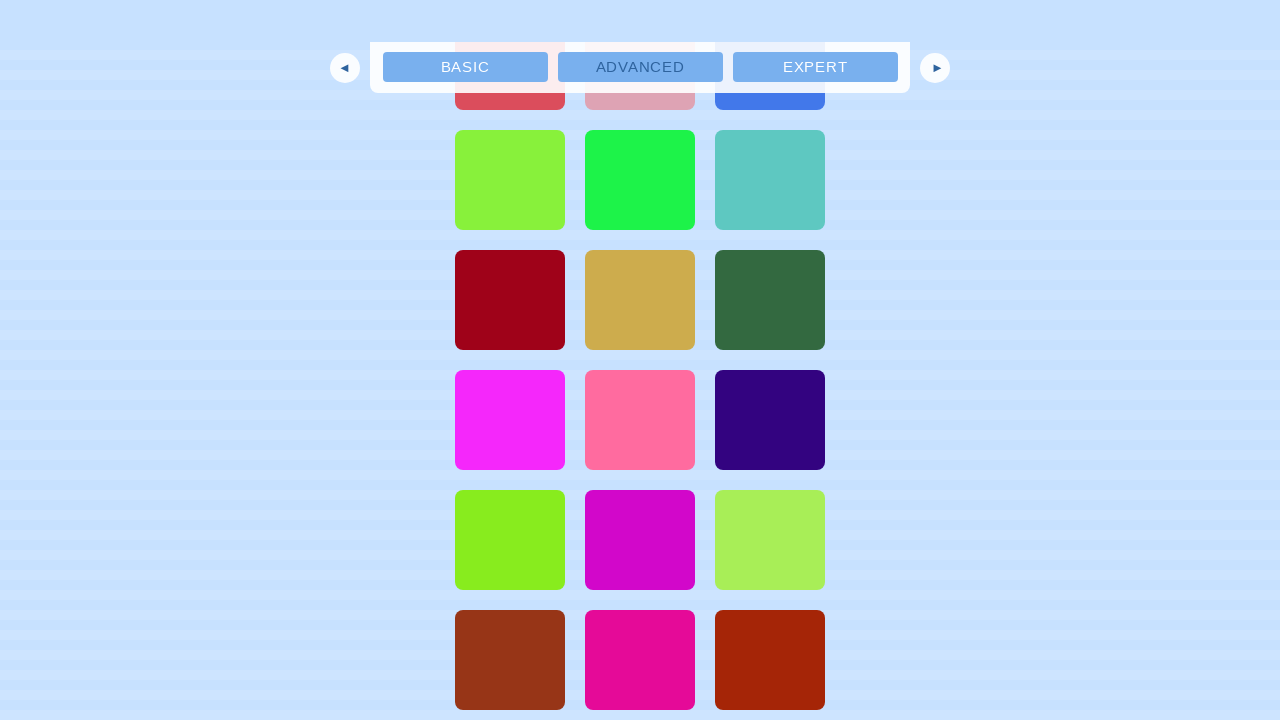

Waited 2 seconds for dynamic content to load
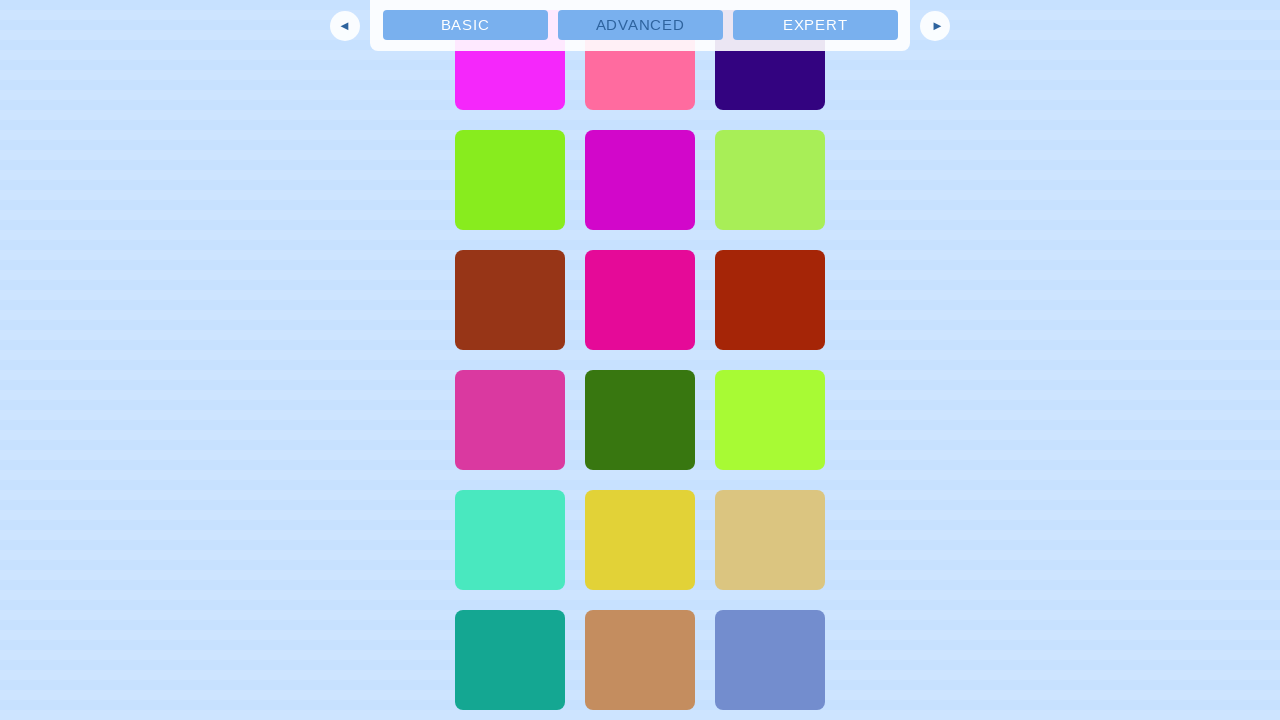

Pressed PAGE_DOWN to scroll down the page
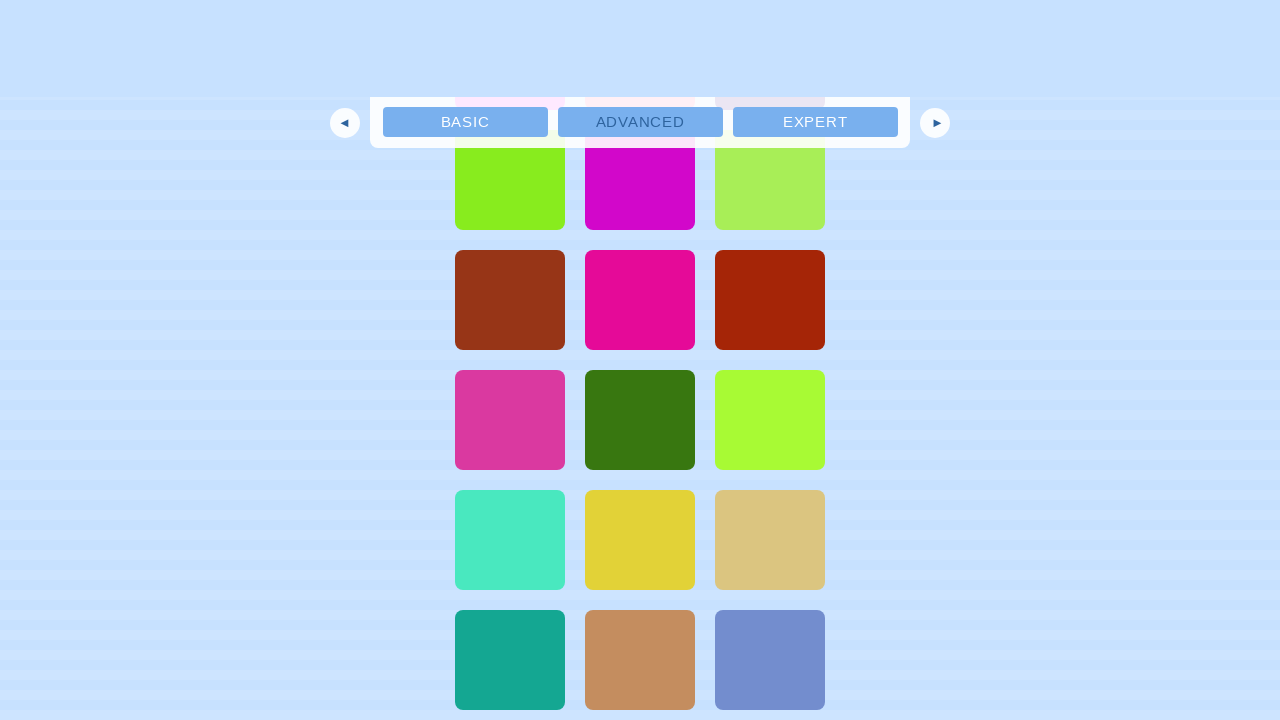

Waited 2 seconds for dynamic content to load
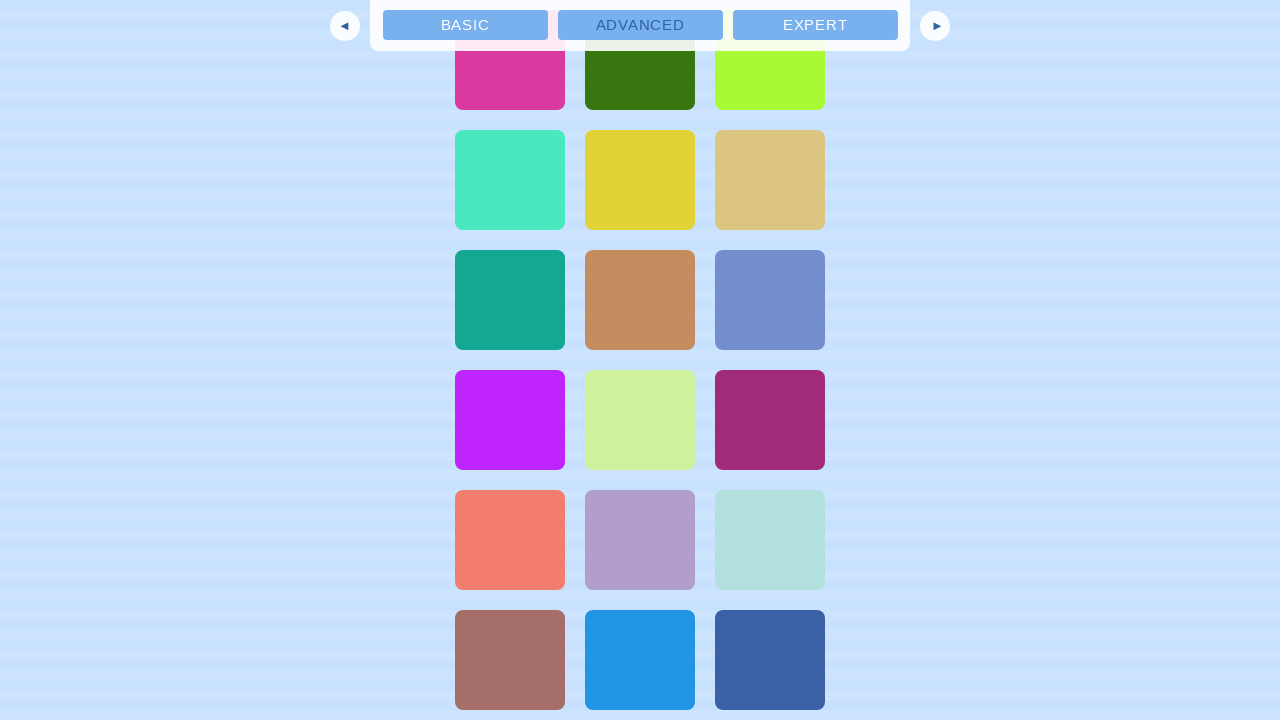

Pressed PAGE_DOWN to scroll down the page
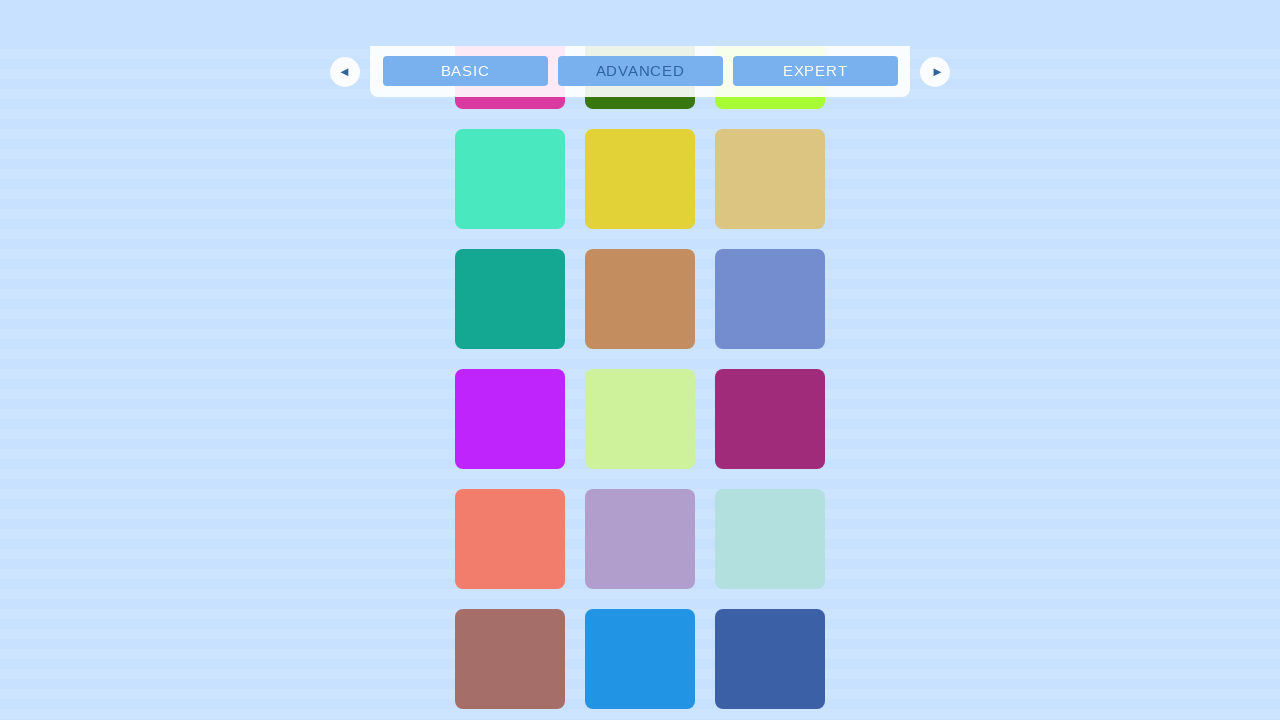

Waited 2 seconds for dynamic content to load
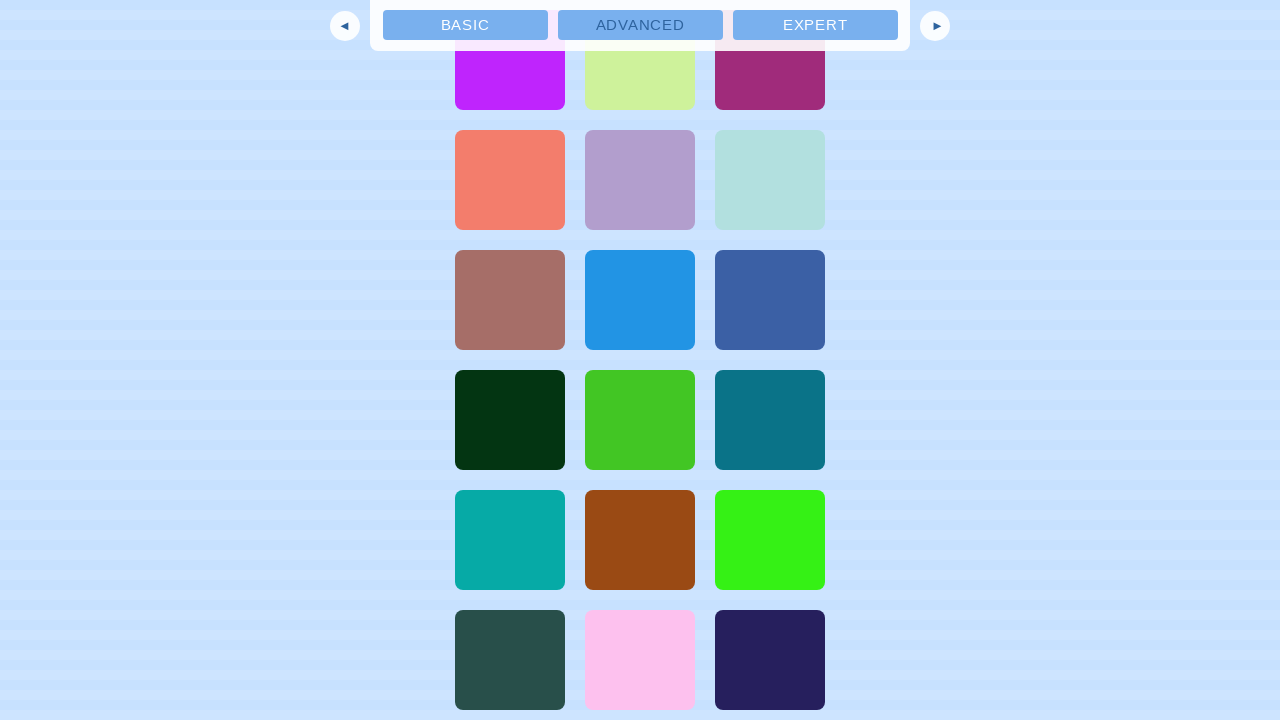

Pressed PAGE_DOWN to scroll down the page
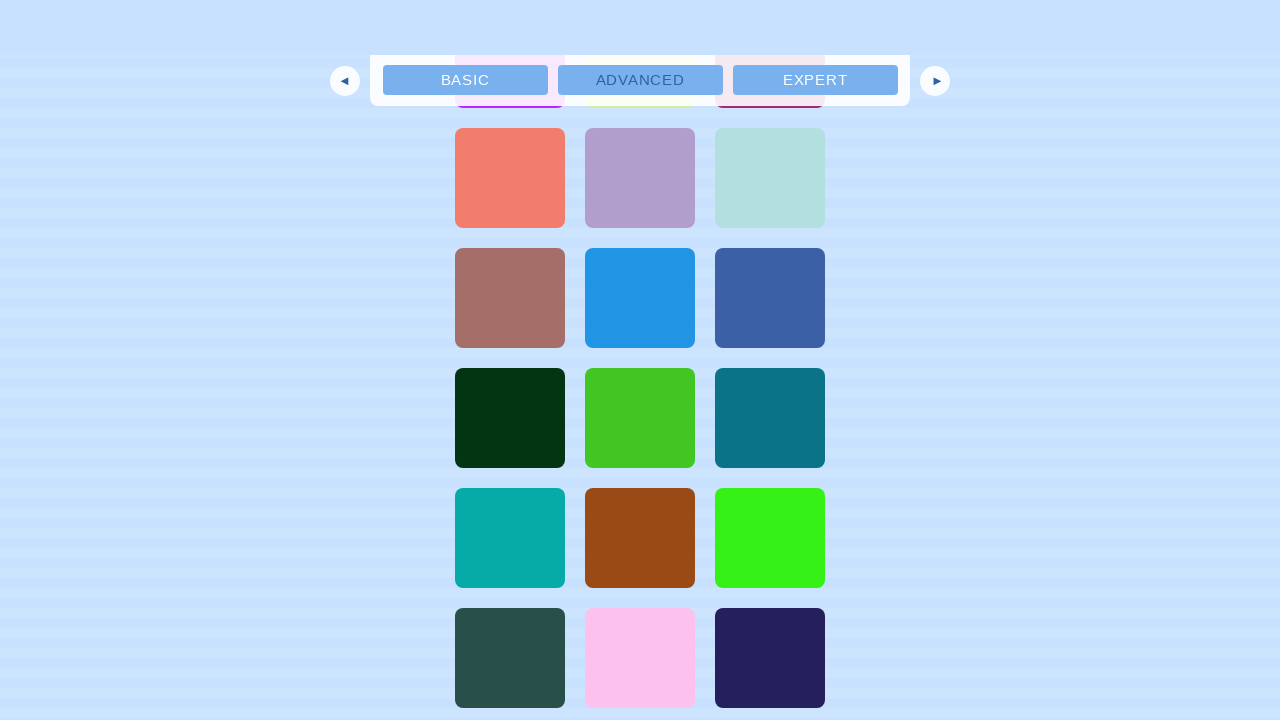

Waited 2 seconds for dynamic content to load
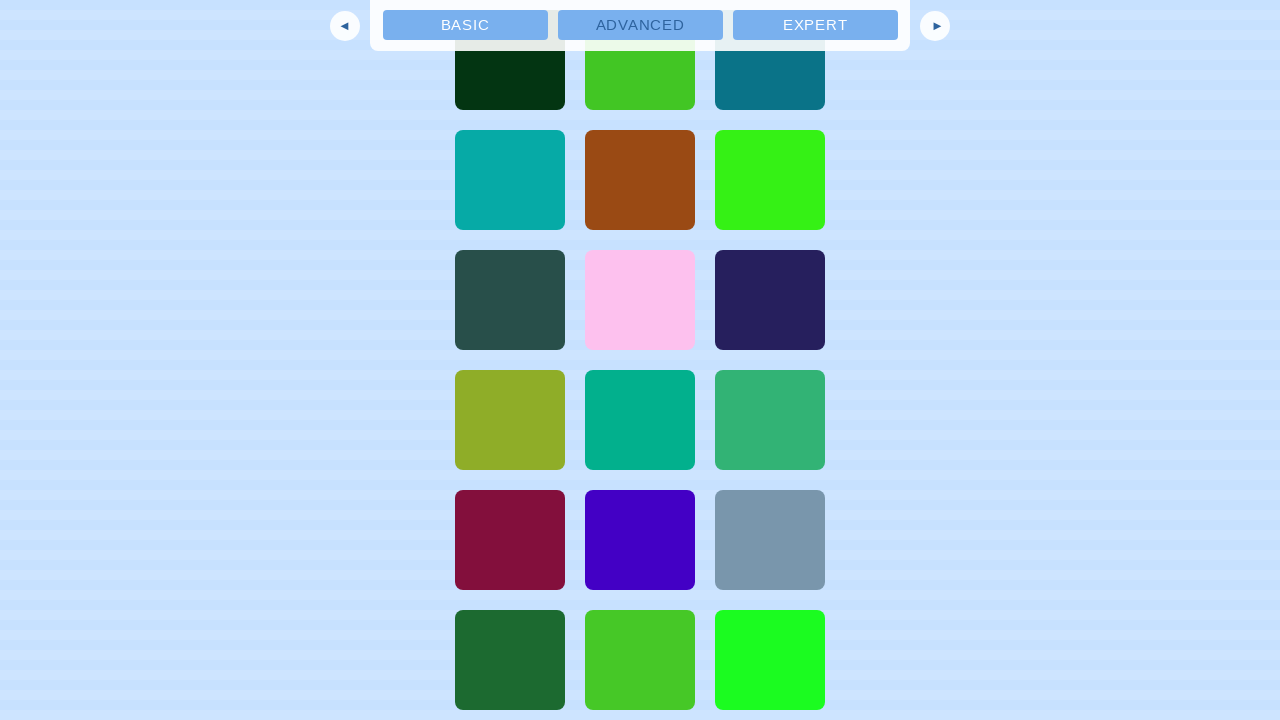

Pressed PAGE_DOWN to scroll down the page
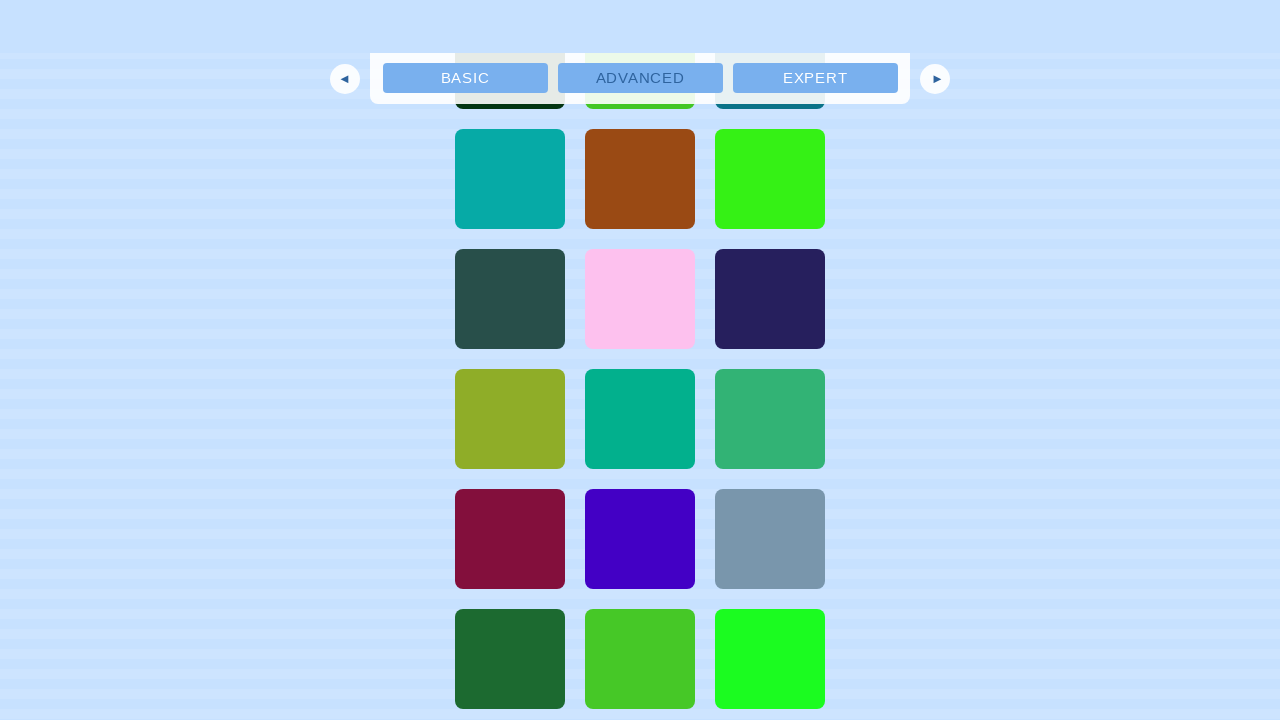

Waited 2 seconds for dynamic content to load
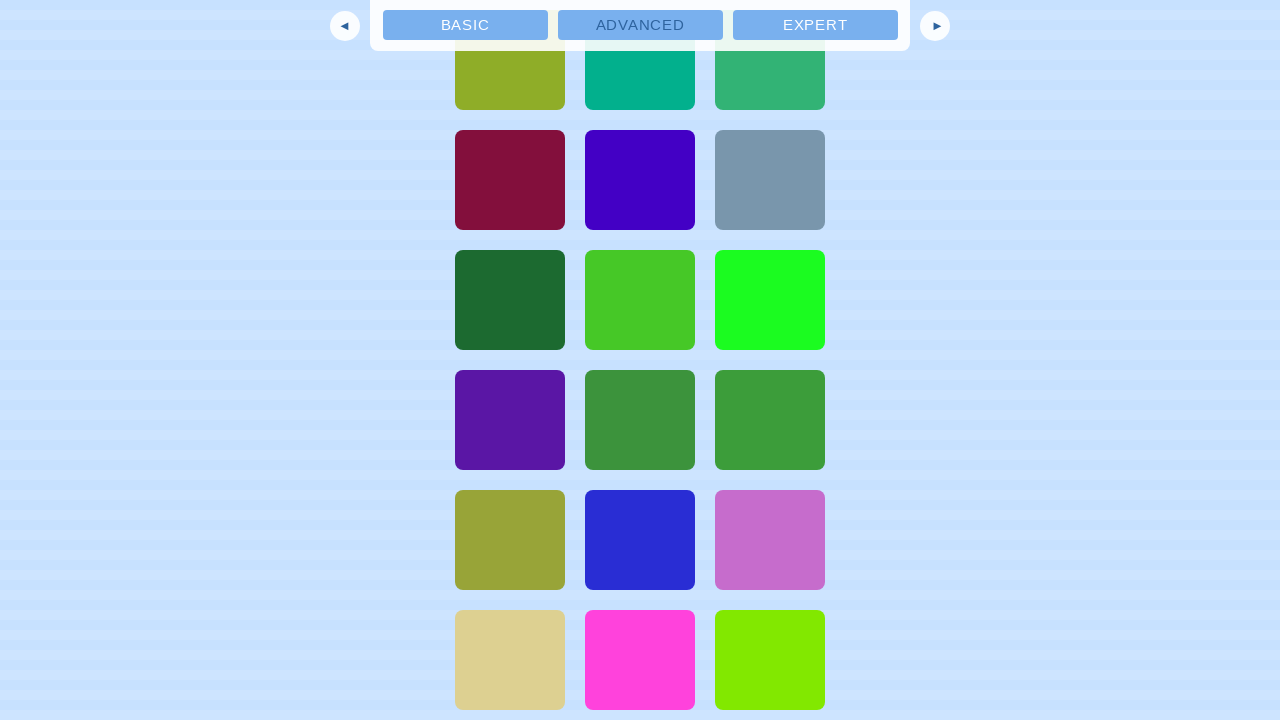

Pressed PAGE_DOWN to scroll down the page
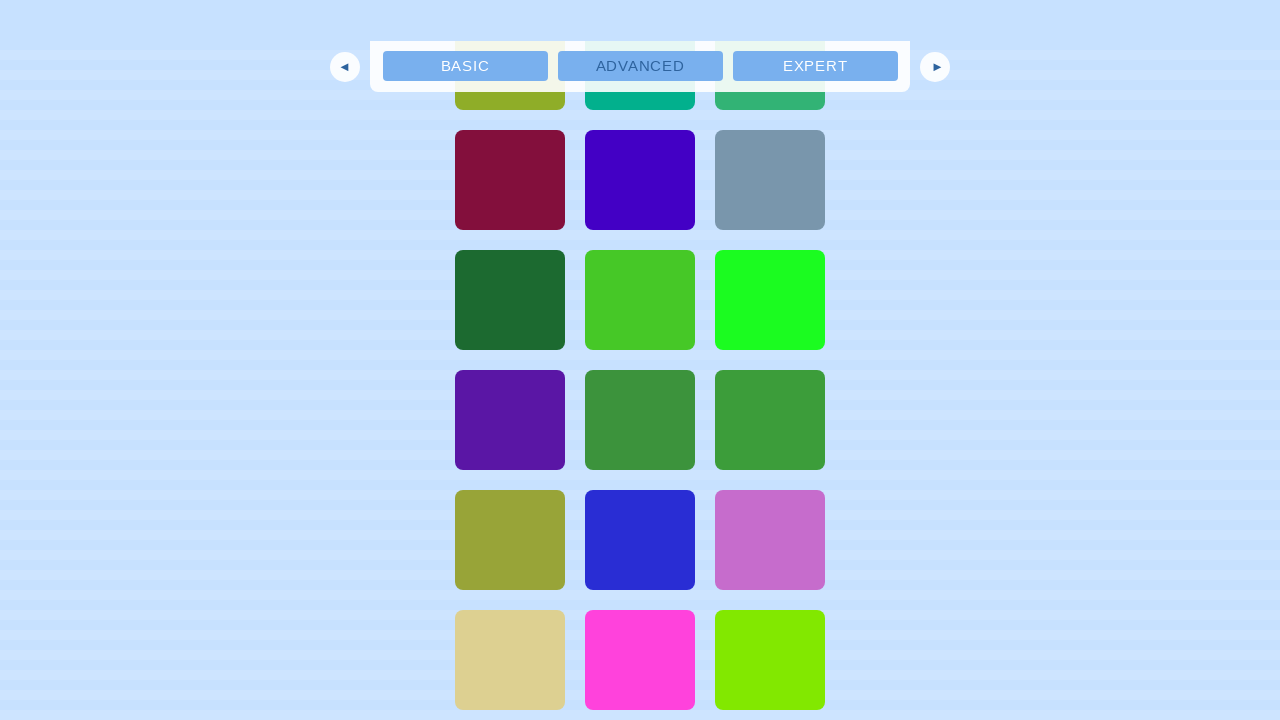

Waited 2 seconds for dynamic content to load
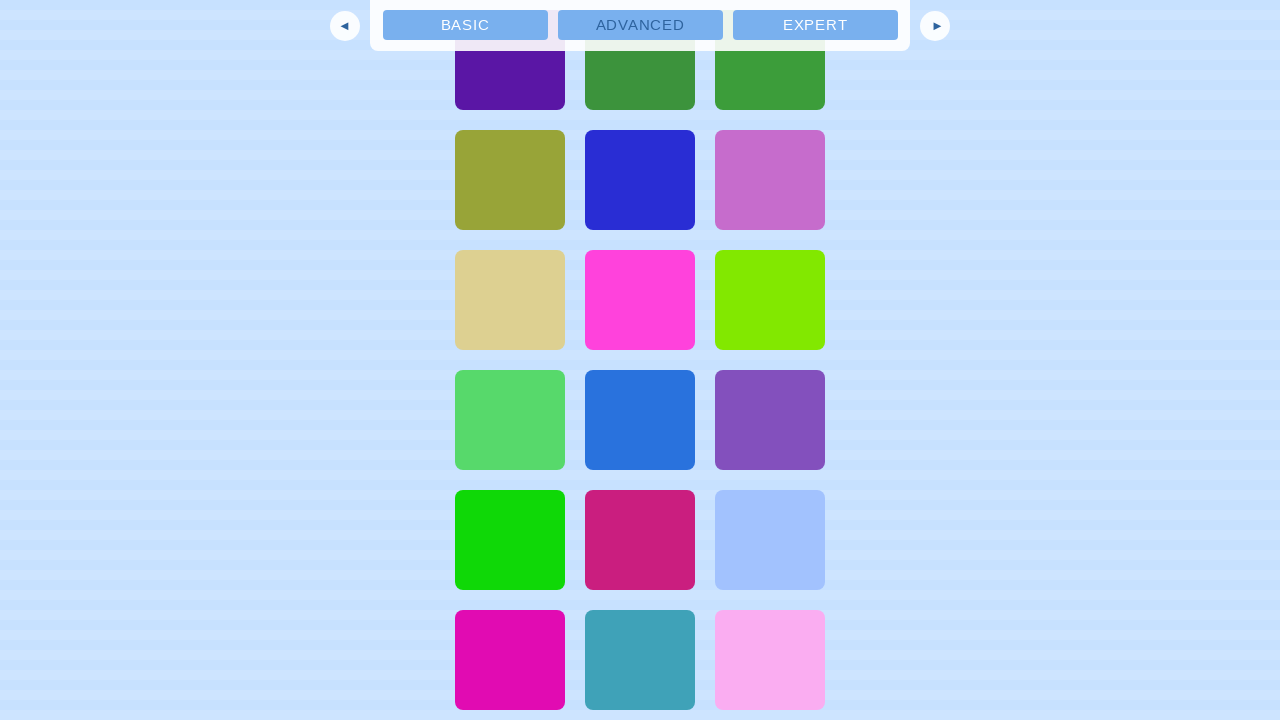

Pressed PAGE_DOWN to scroll down the page
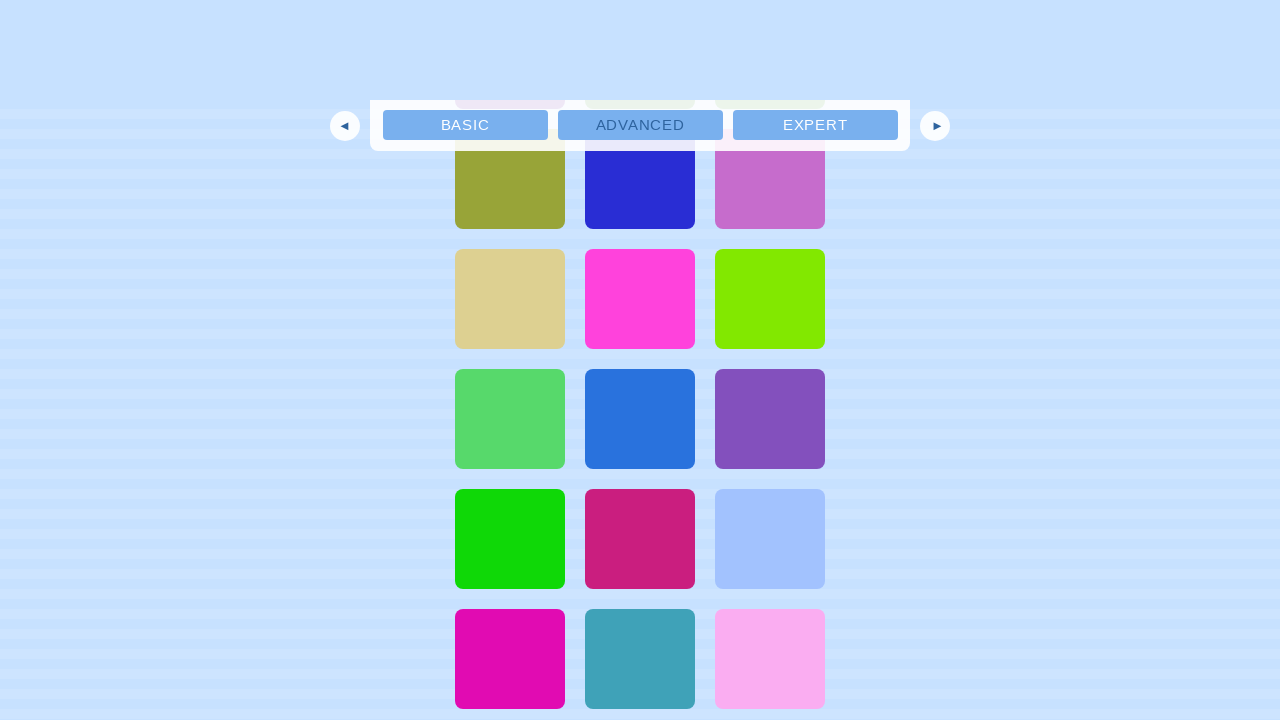

Waited 2 seconds for dynamic content to load
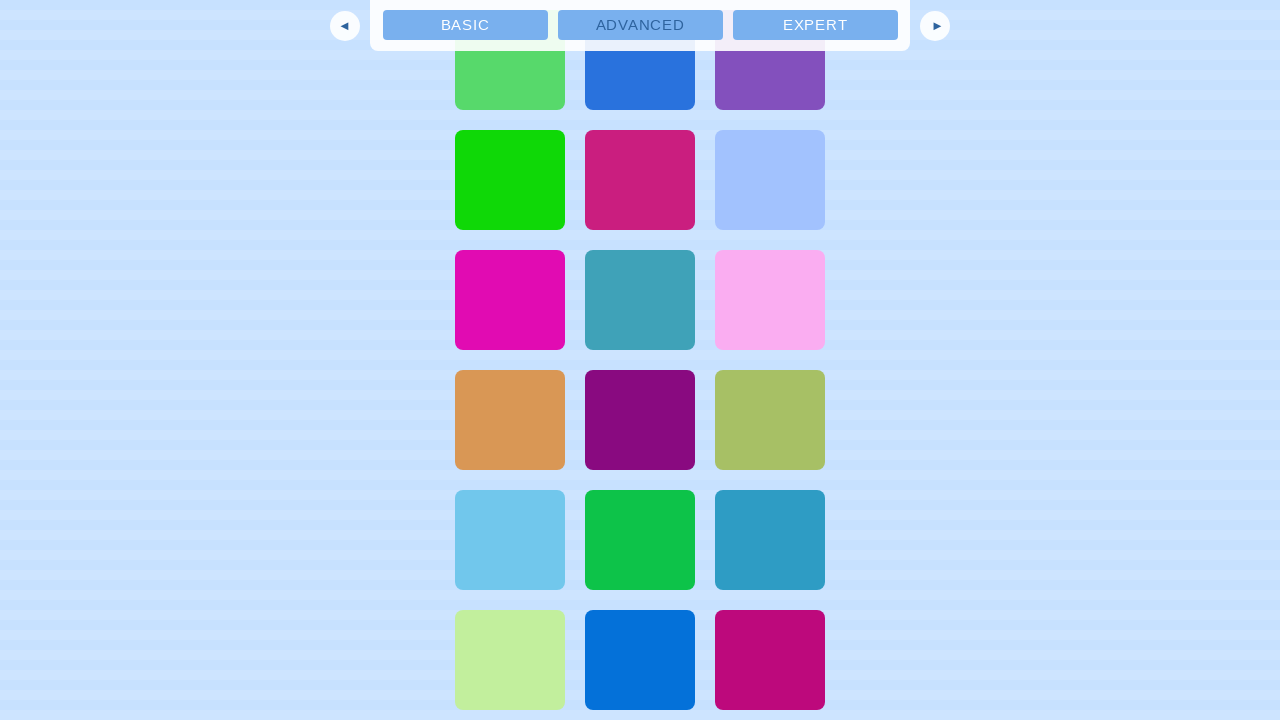

Pressed PAGE_DOWN to scroll down the page
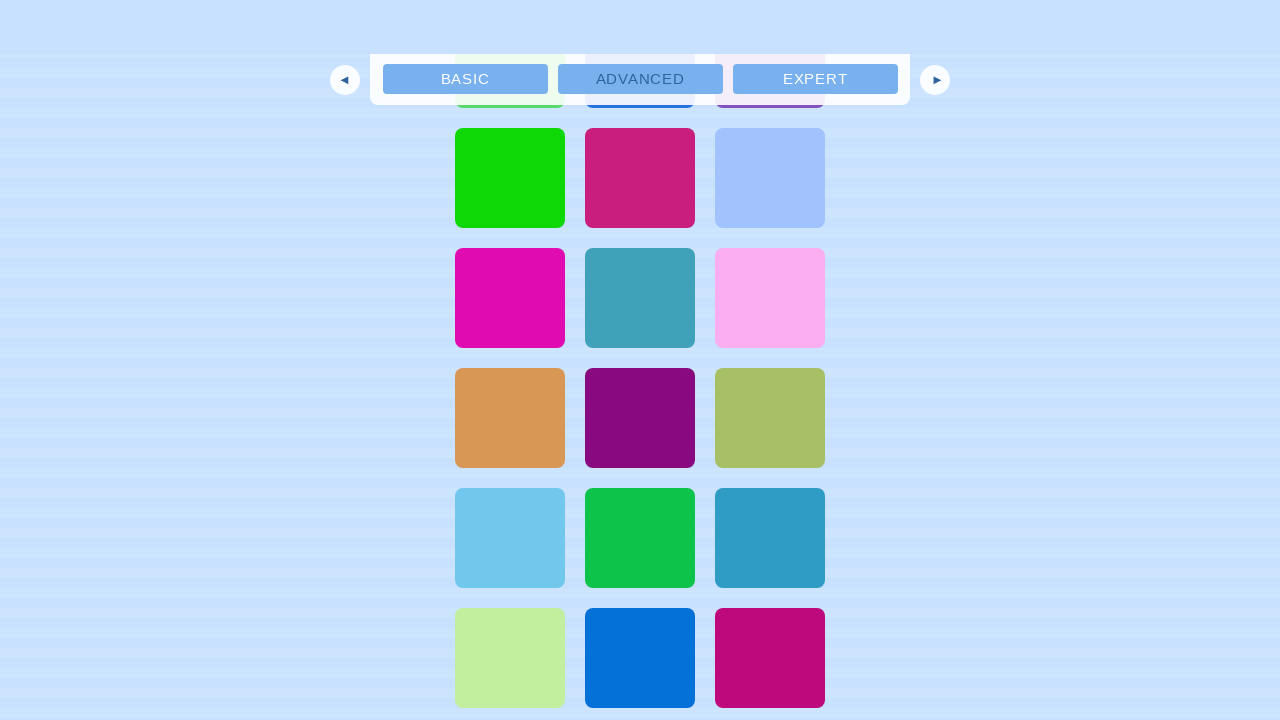

Waited 2 seconds for dynamic content to load
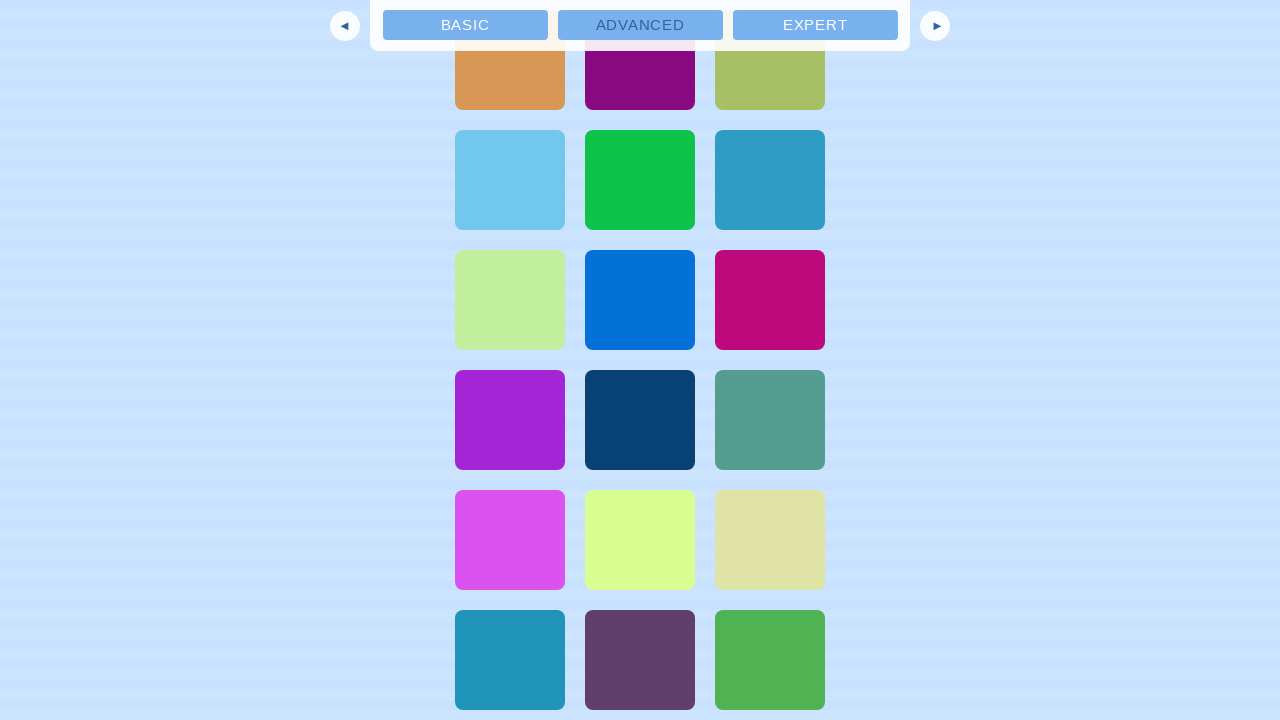

Pressed PAGE_DOWN to scroll down the page
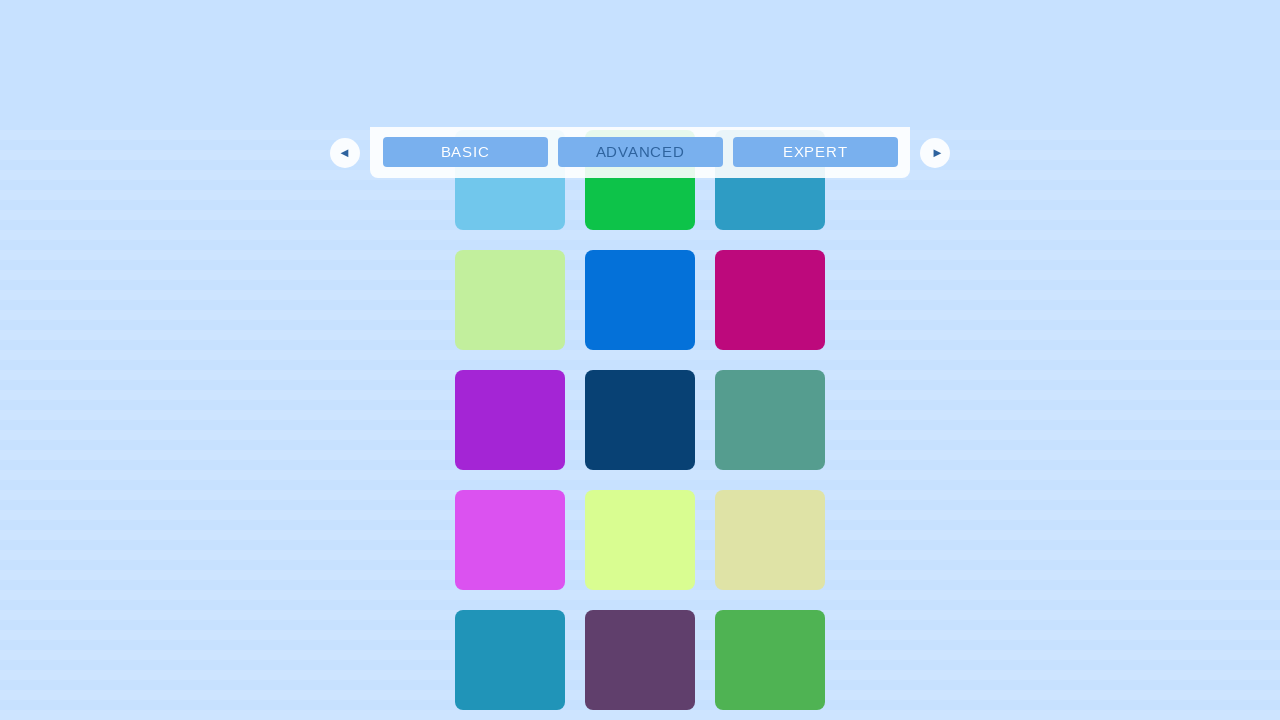

Waited 2 seconds for dynamic content to load
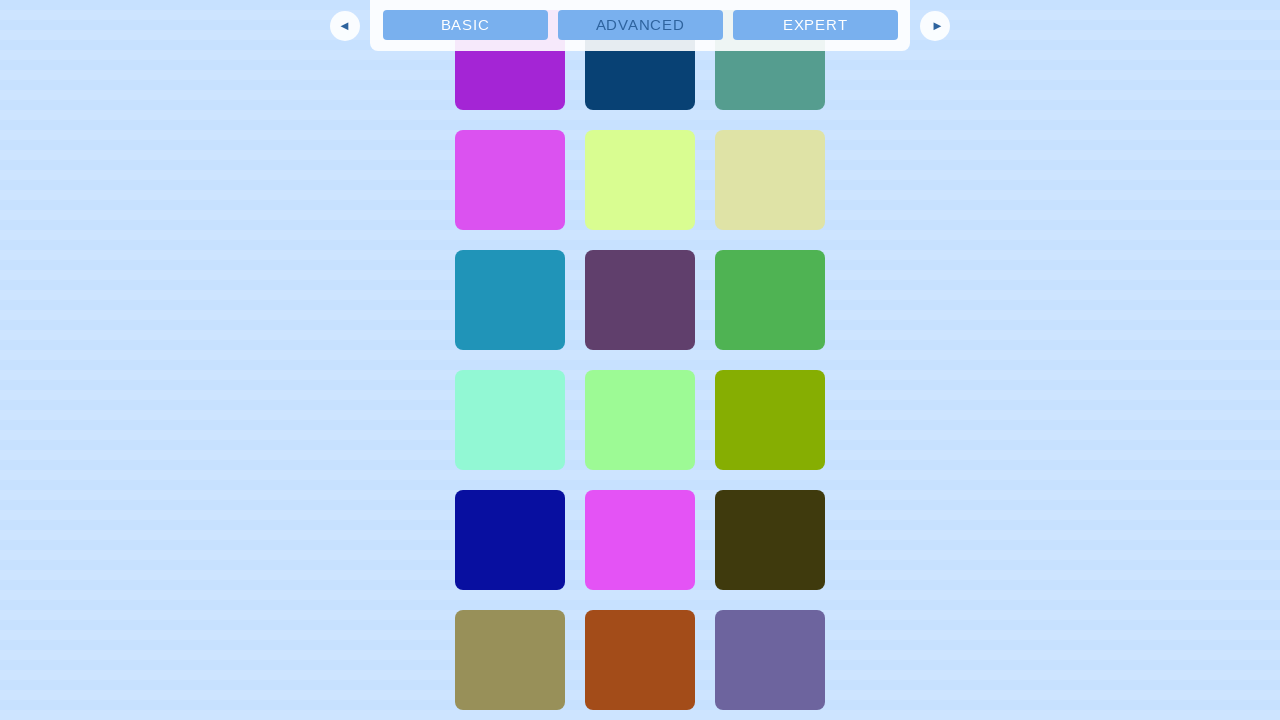

Pressed PAGE_DOWN to scroll down the page
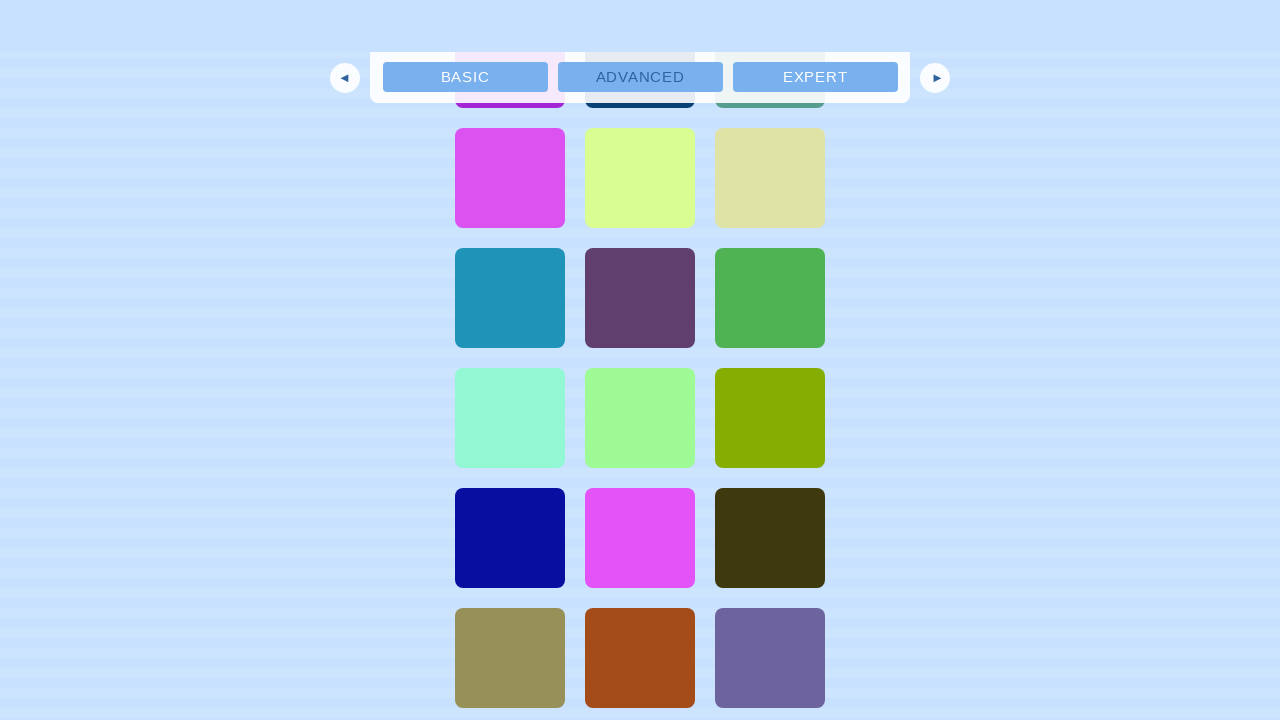

Waited 2 seconds for dynamic content to load
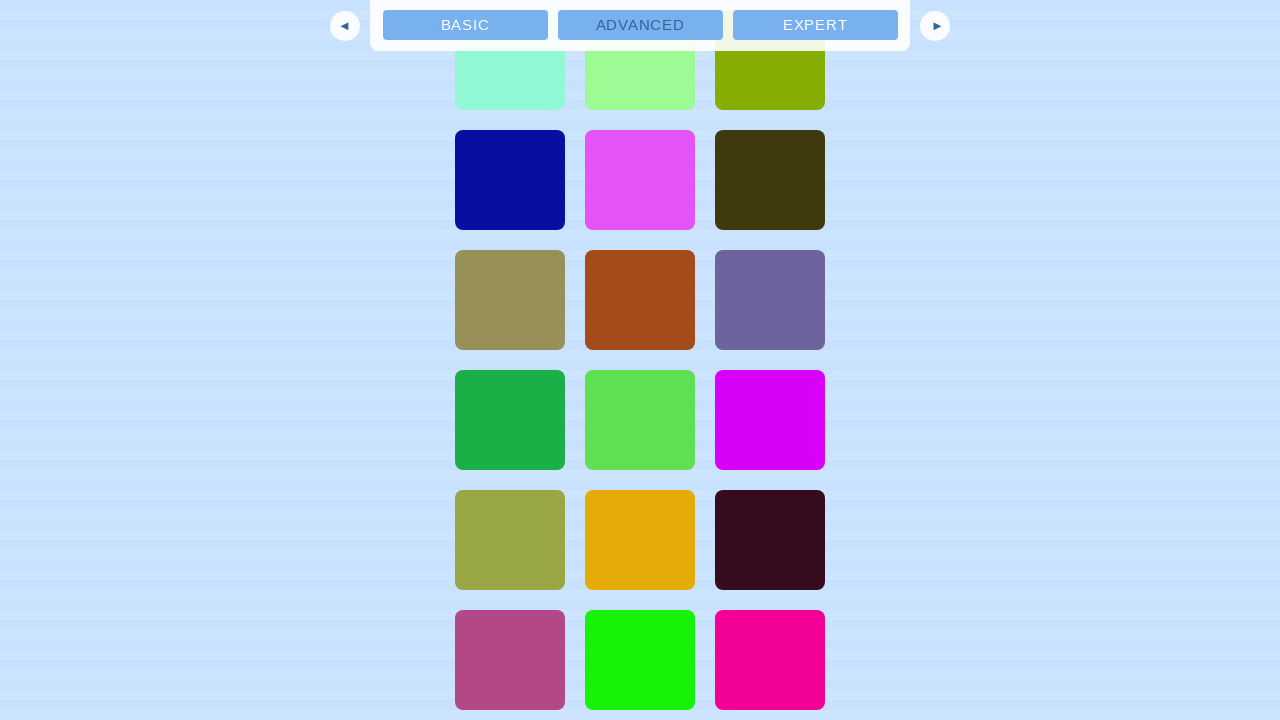

Pressed PAGE_DOWN to scroll down the page
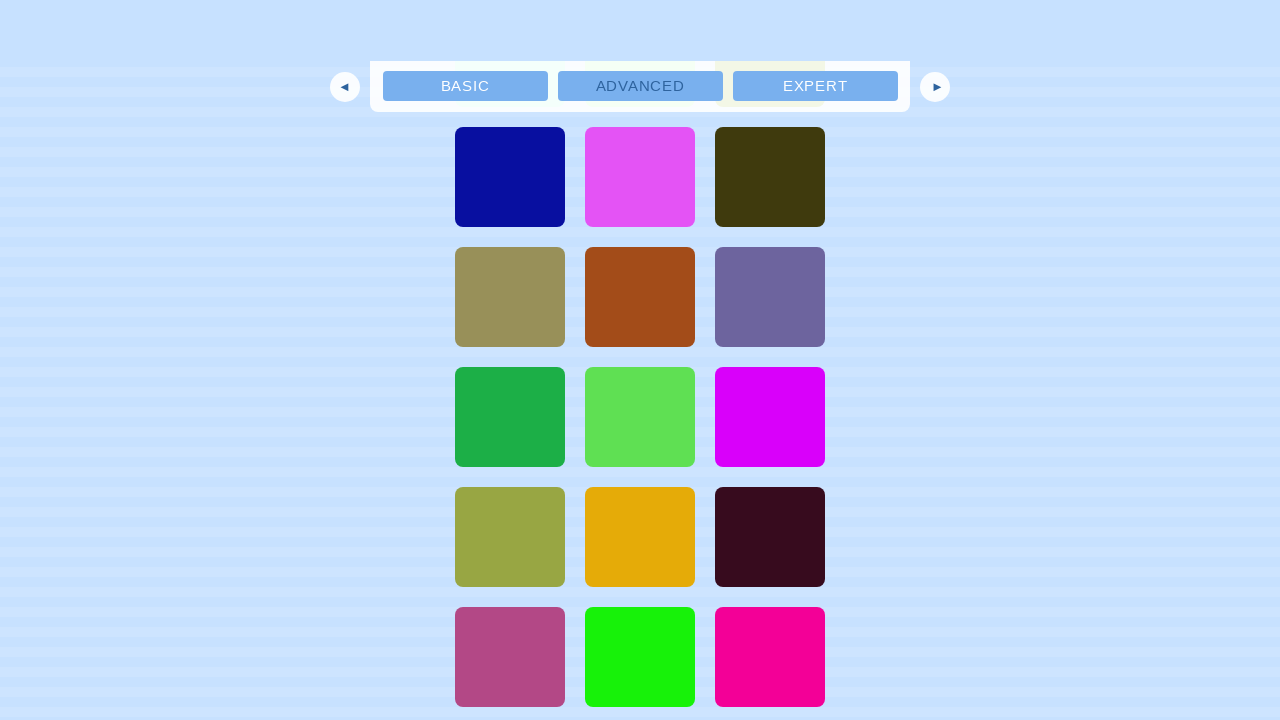

Waited 2 seconds for dynamic content to load
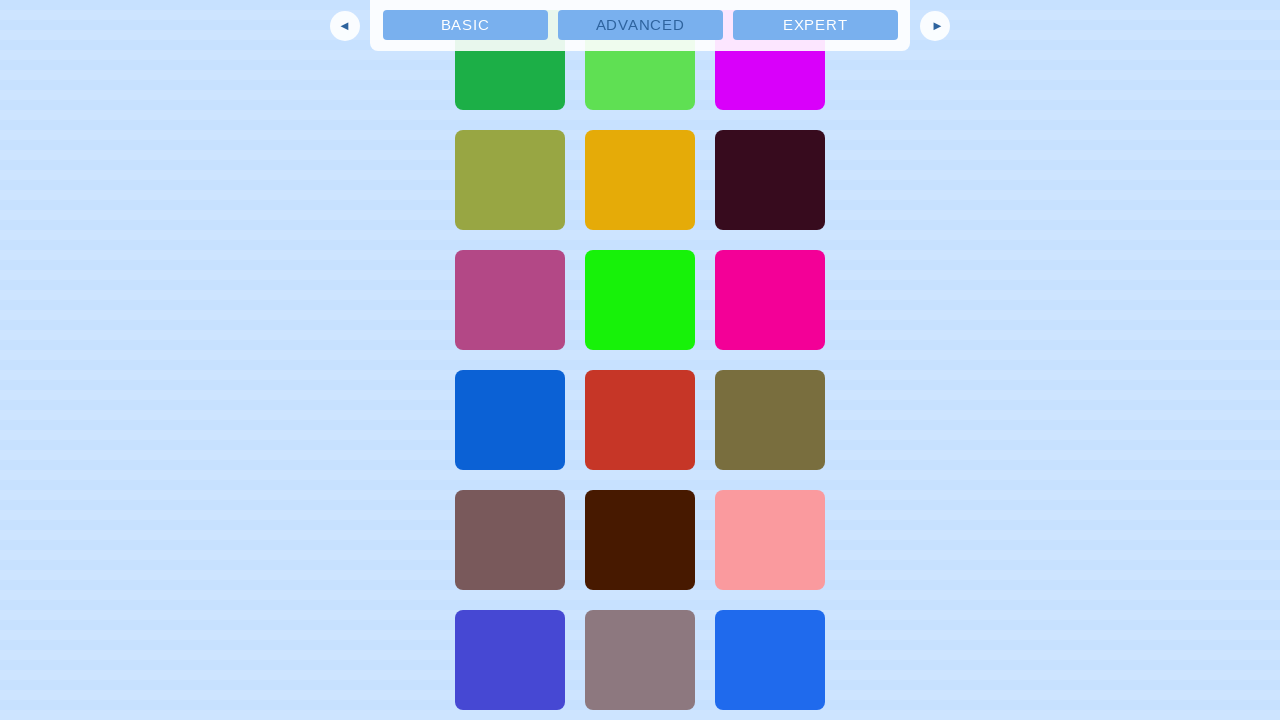

Pressed PAGE_DOWN to scroll down the page
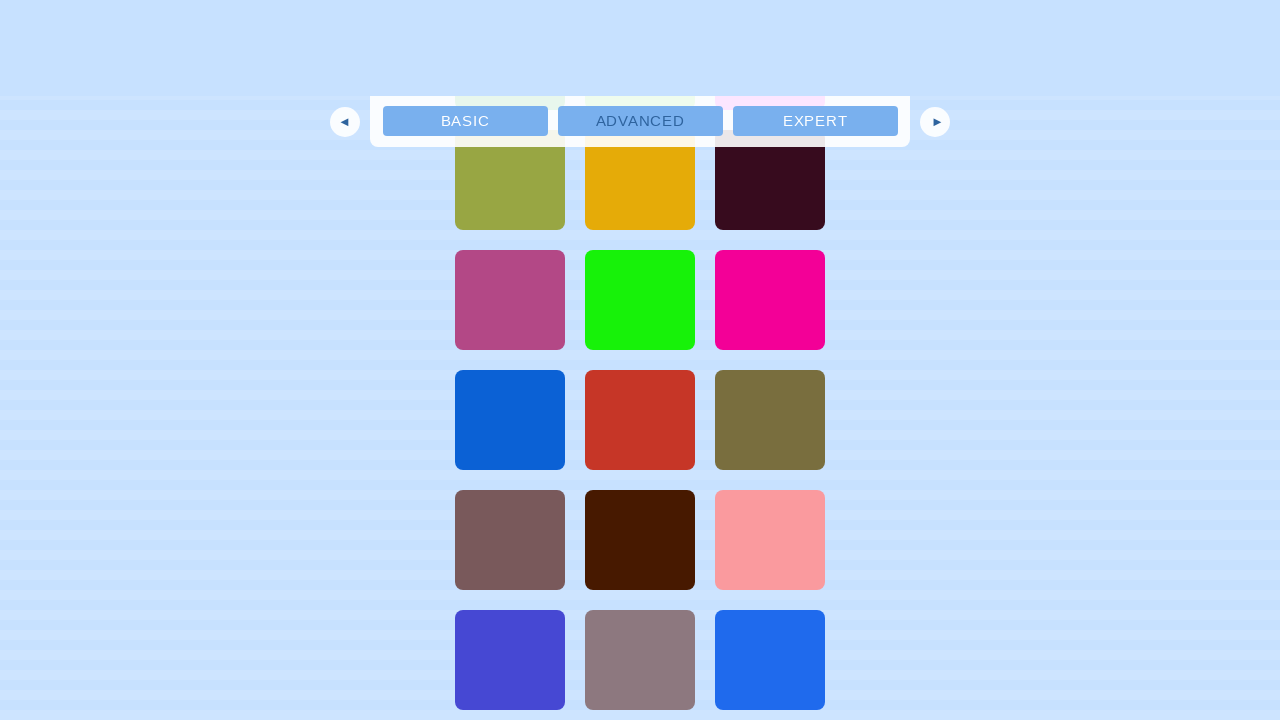

Waited 2 seconds for dynamic content to load
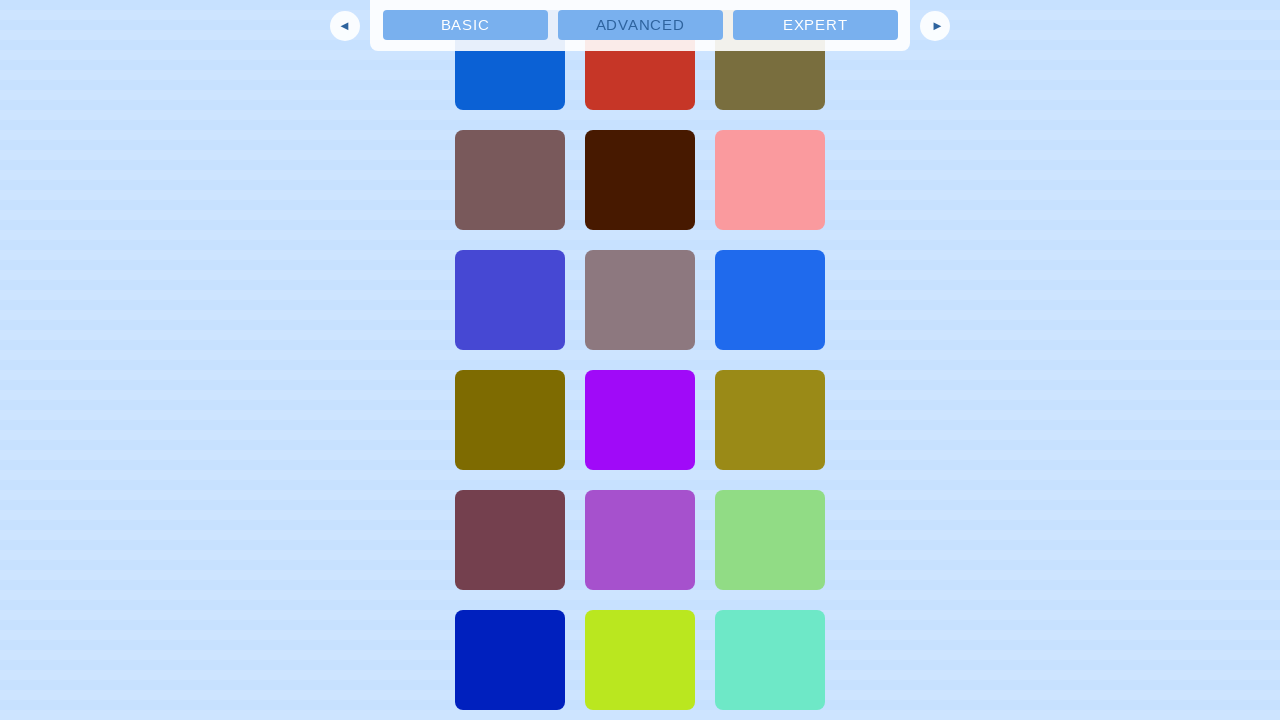

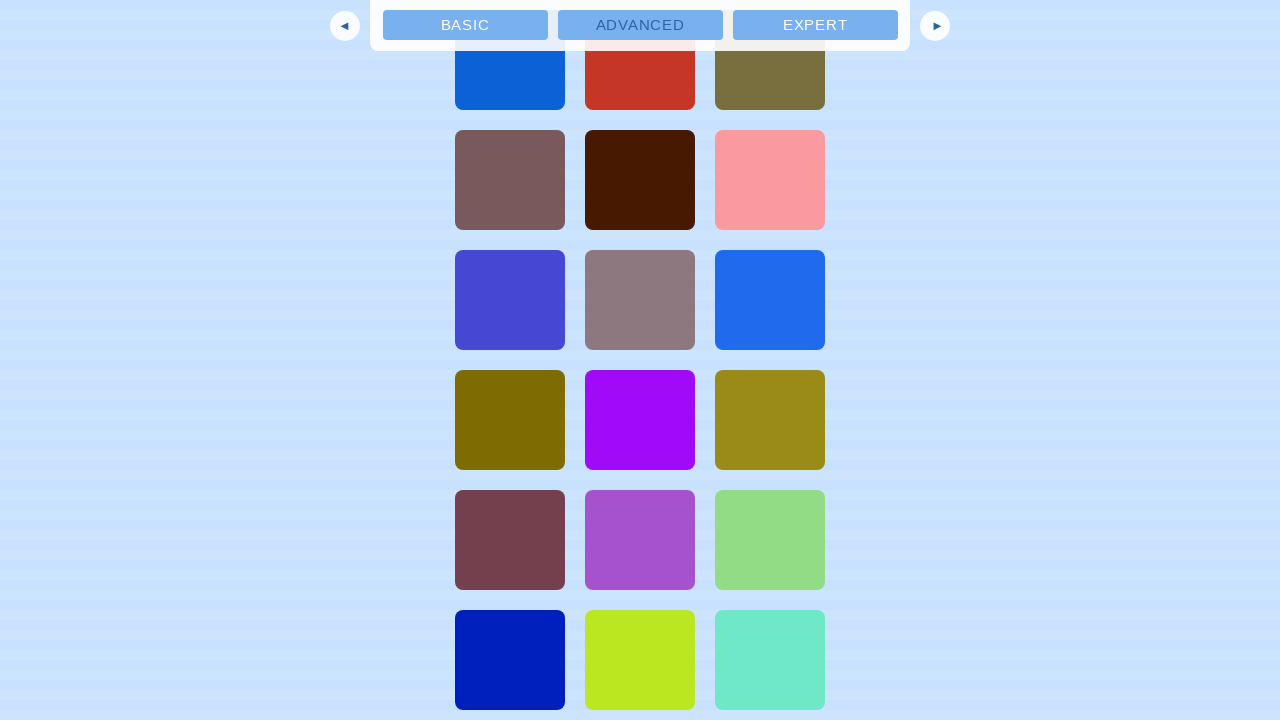